Tests various alert handling functionalities including simple alerts, confirmation dialogs, sweet alerts, prompt alerts, and minimize/maximize features on a practice page

Starting URL: https://www.leafground.com/alert.xhtml

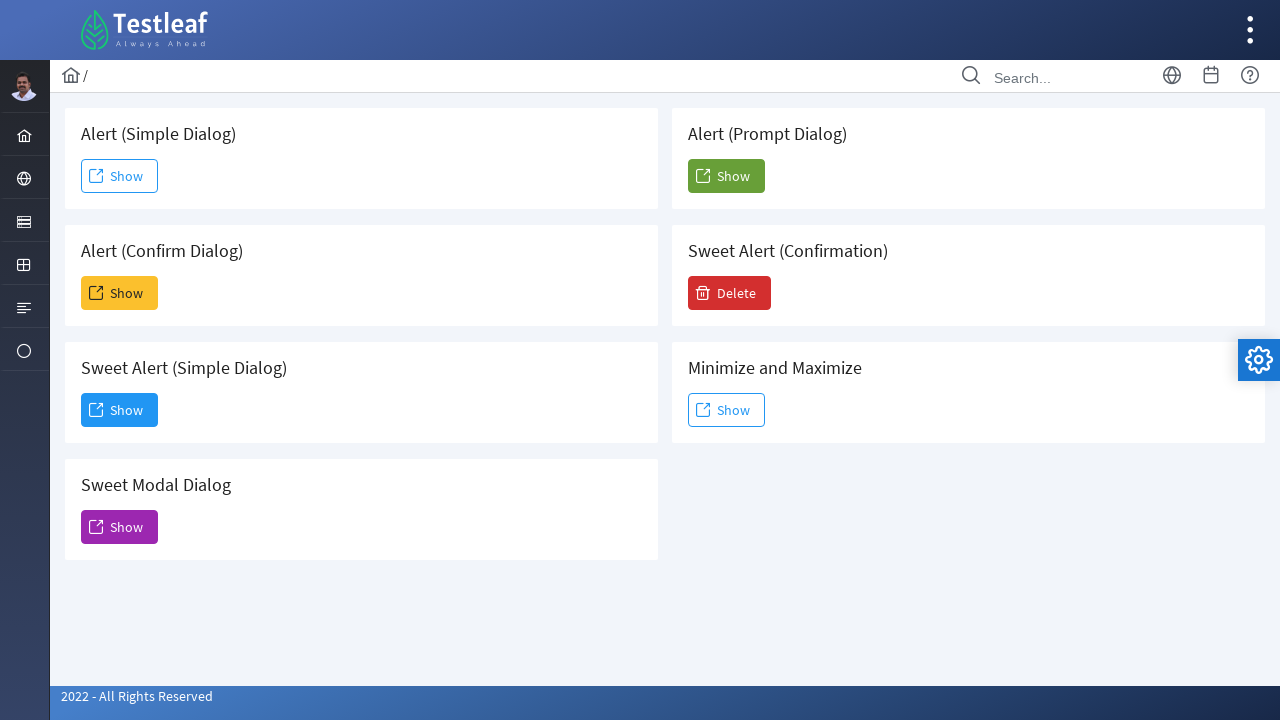

Clicked button to trigger simple alert at (120, 176) on #j_idt88\:j_idt91
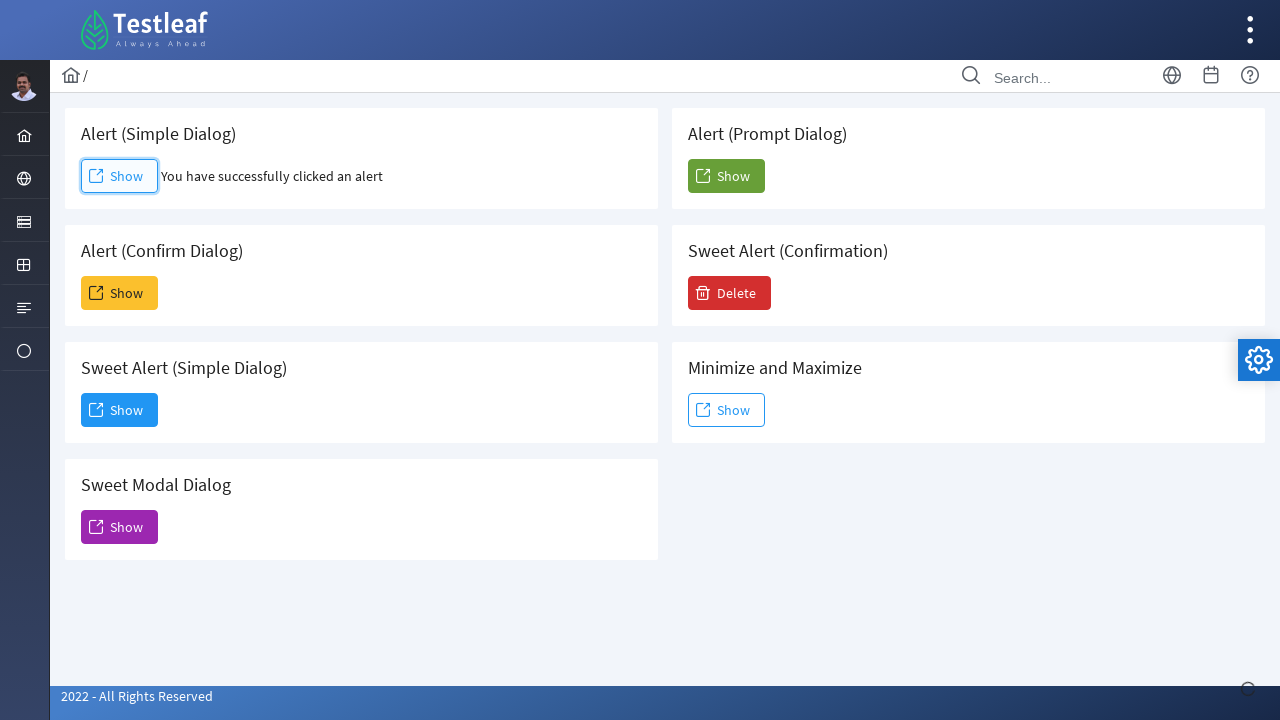

Accepted simple alert dialog
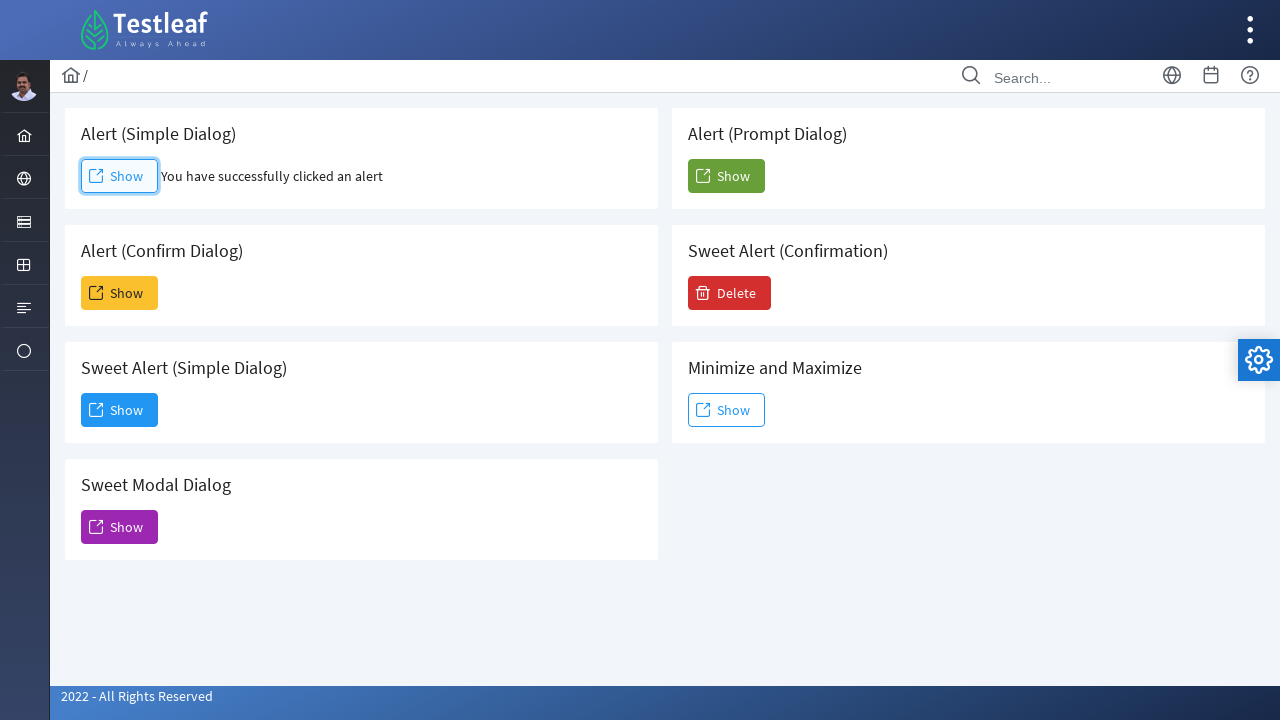

Clicked button to trigger confirm alert at (120, 293) on #j_idt88\:j_idt93
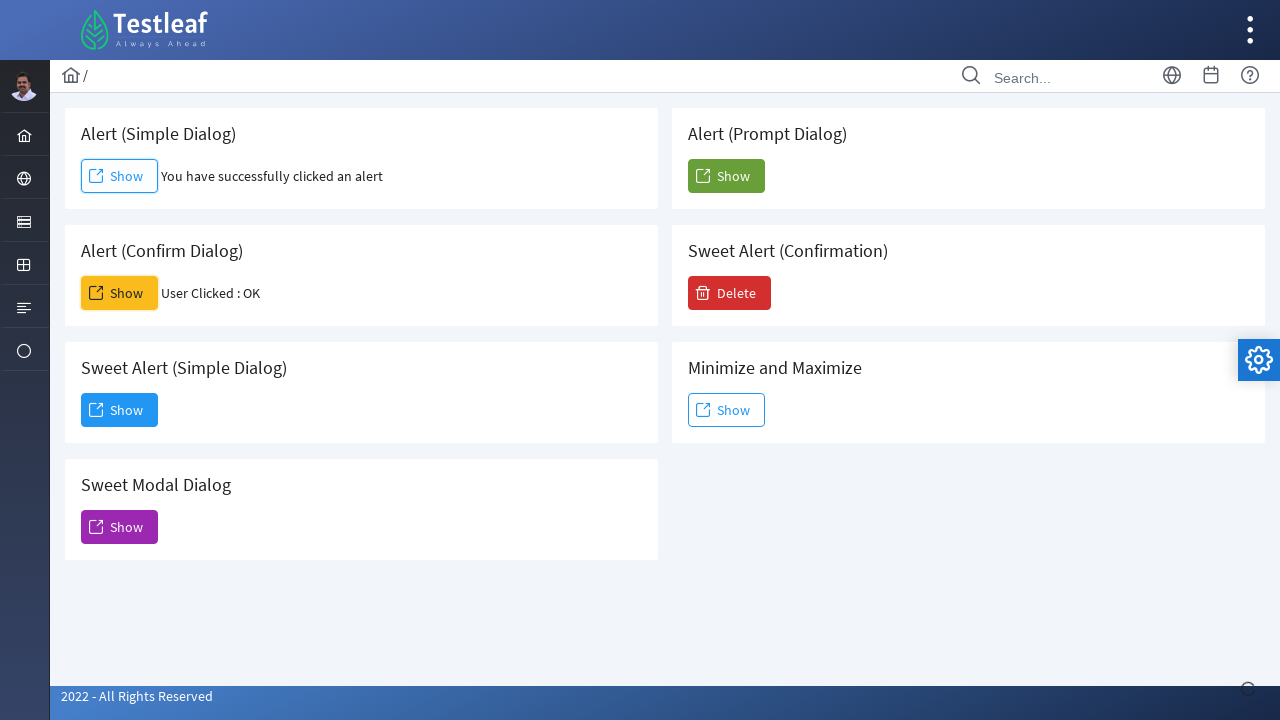

Waited 2 seconds for confirm alert to display
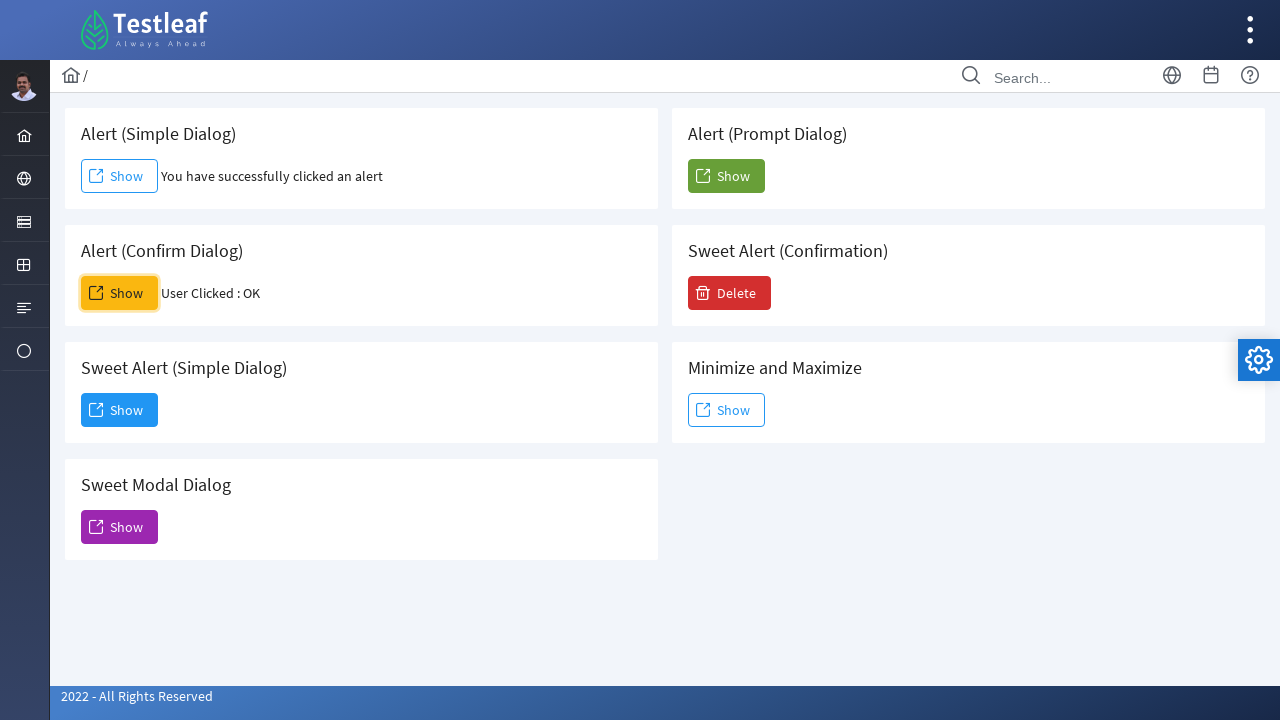

Clicked confirm alert button again at (120, 293) on #j_idt88\:j_idt93
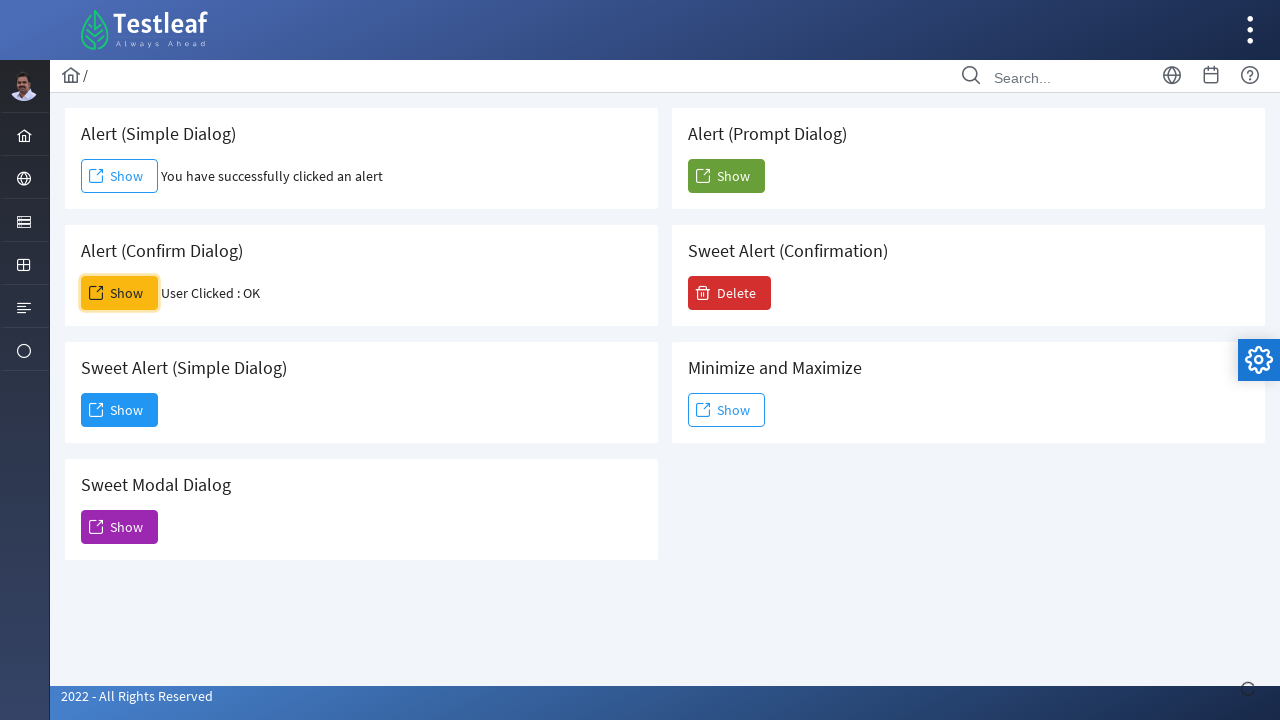

Dismissed confirm alert dialog
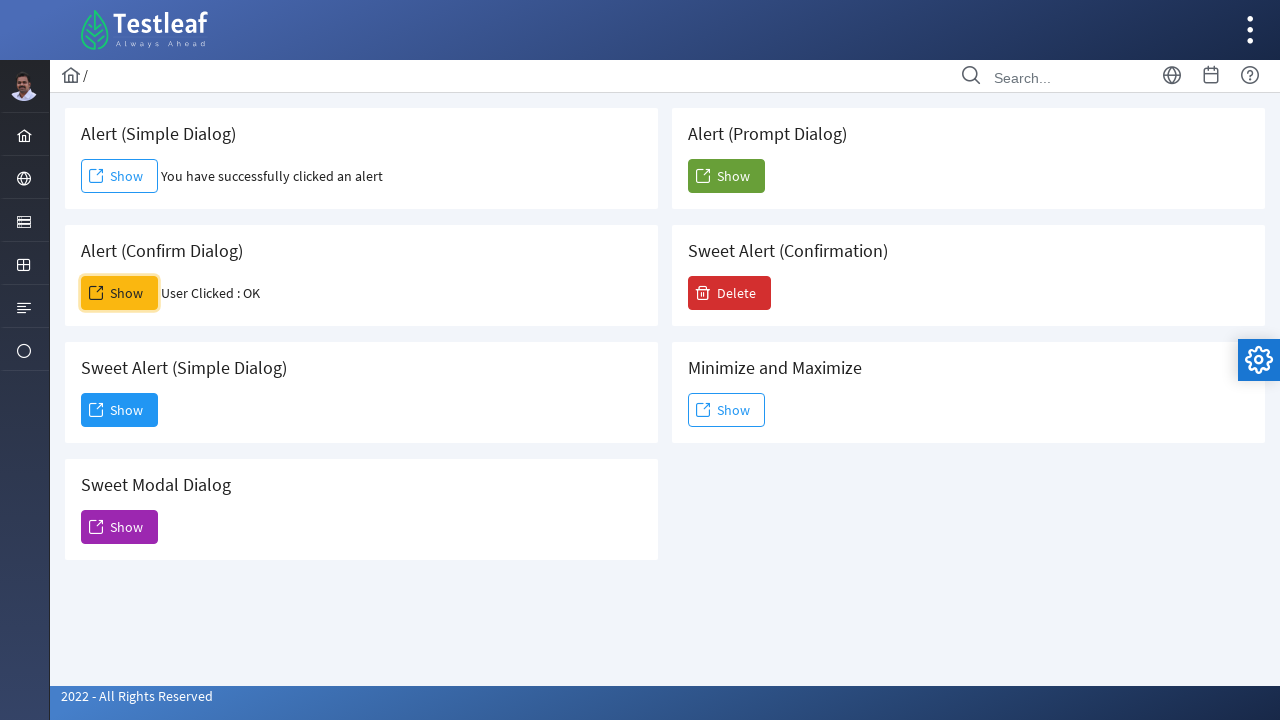

Clicked button to trigger sweet alert at (120, 410) on #j_idt88\:j_idt95
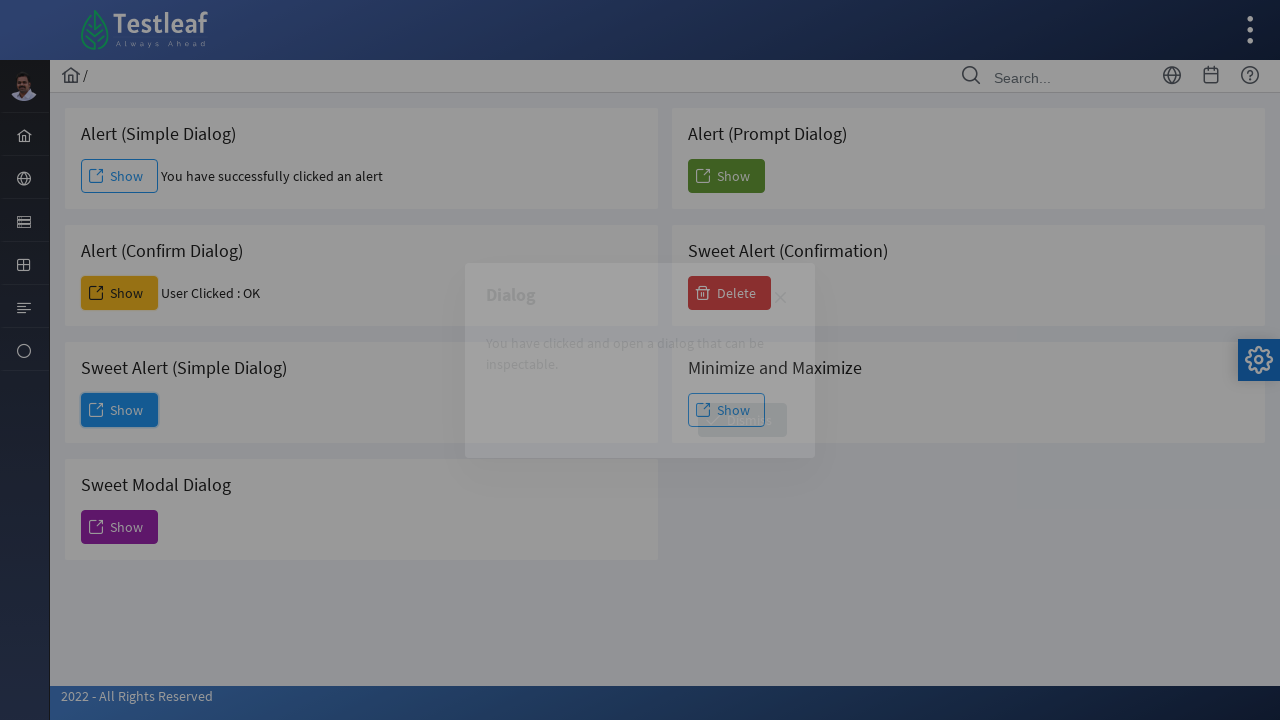

Waited 5 seconds for sweet alert to display
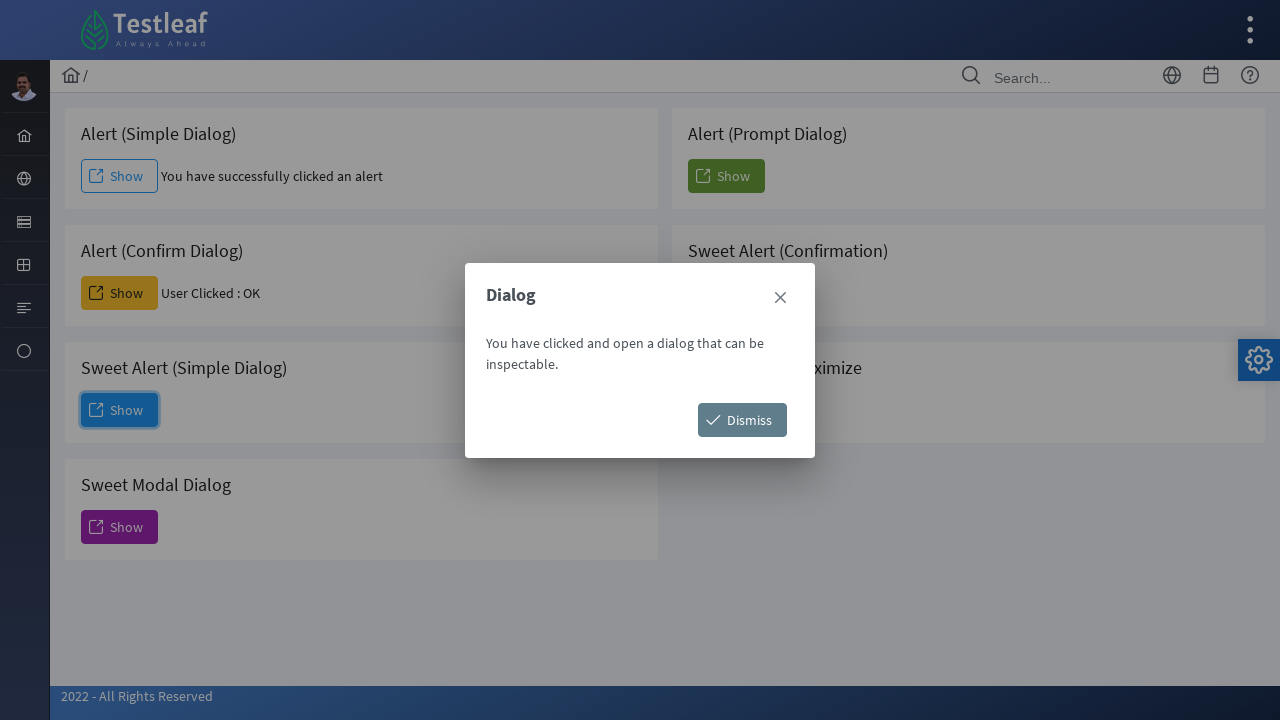

Clicked Dismiss button on sweet alert at (742, 420) on xpath=//span[text()='Dismiss']
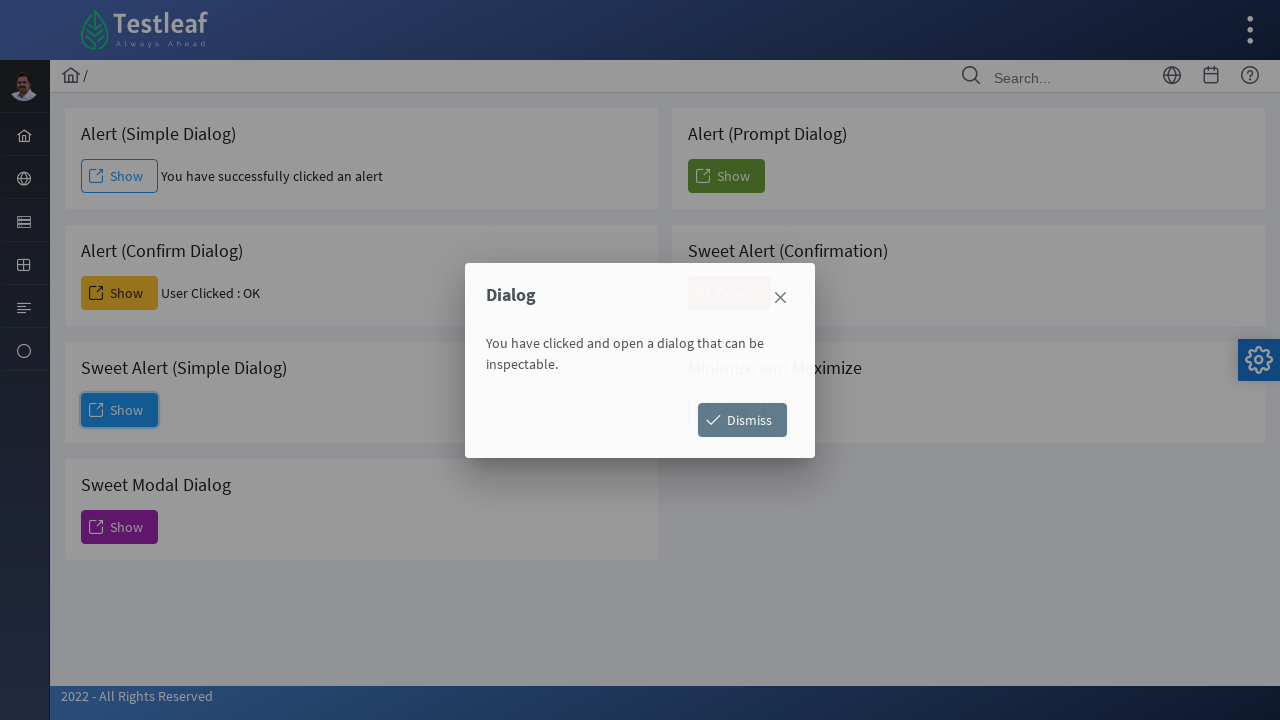

Clicked button to trigger sweet modal alert at (120, 527) on #j_idt88\:j_idt100
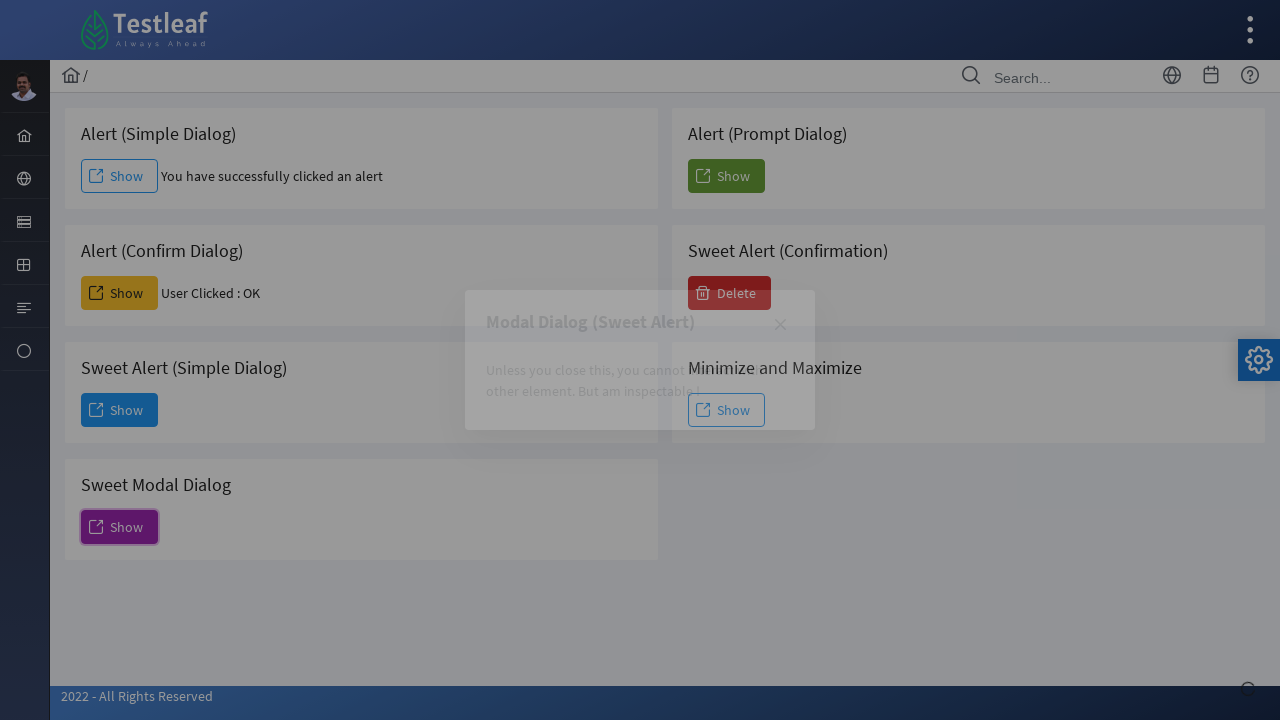

Waited 2 seconds for sweet modal alert to display
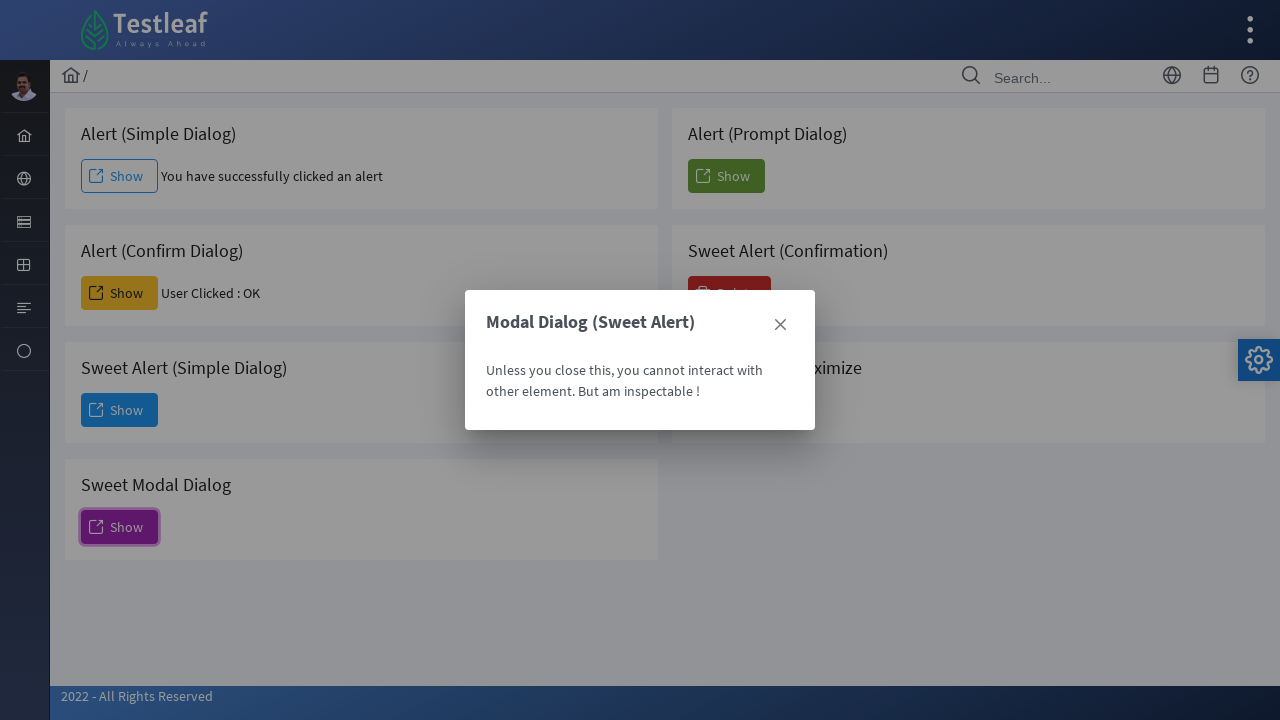

Clicked close button on sweet modal alert at (780, 325) on (//a[@aria-label='Close'])[2]
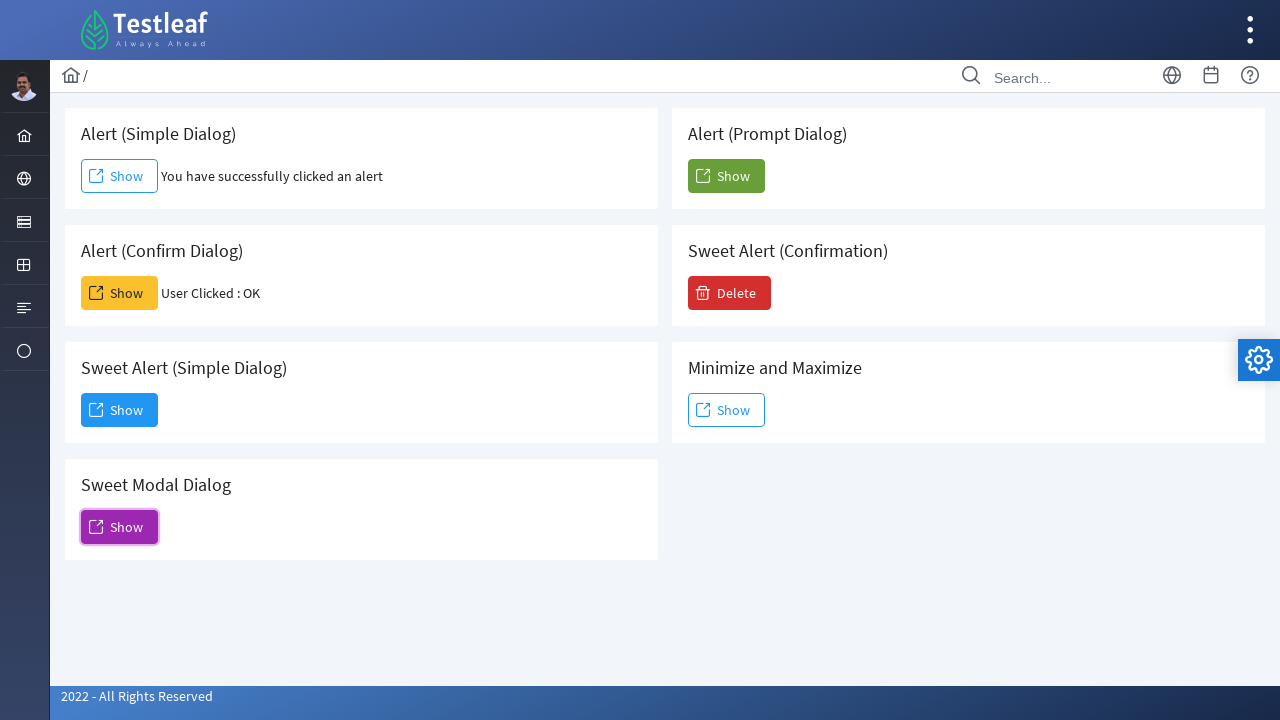

Clicked button to trigger prompt alert at (726, 176) on #j_idt88\:j_idt104
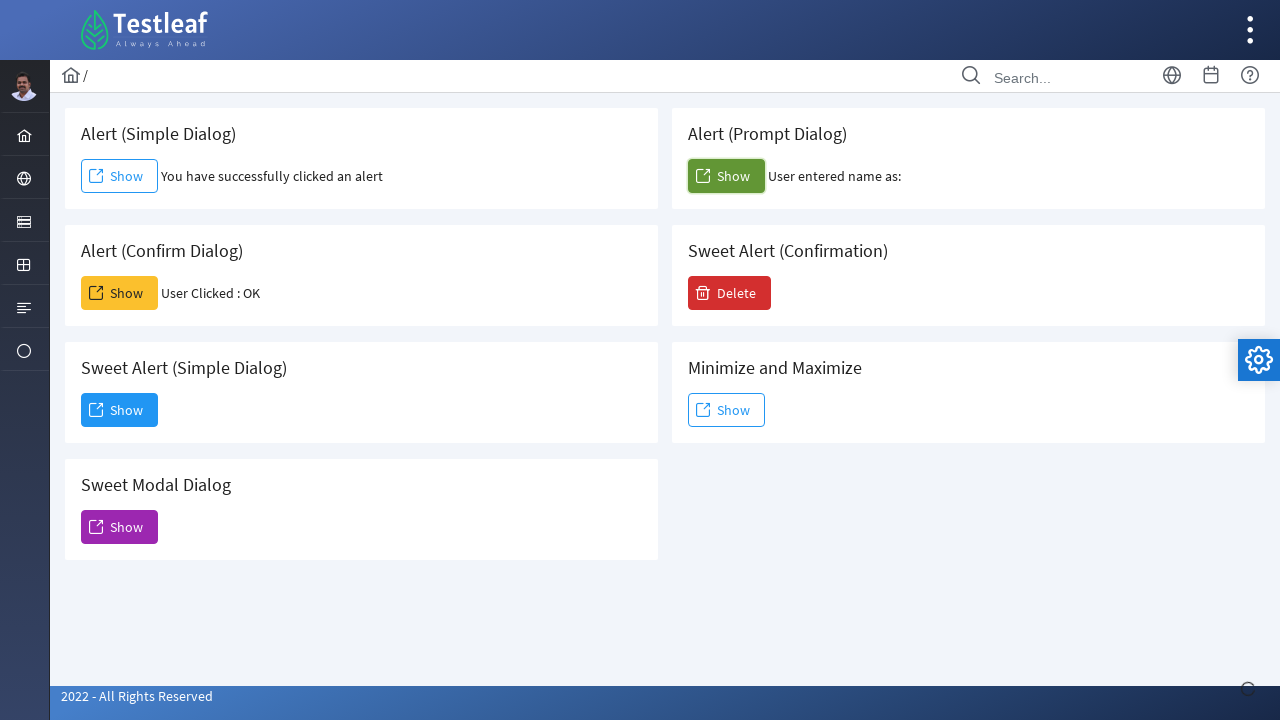

Accepted prompt alert with text 'Yukesh Balaji'
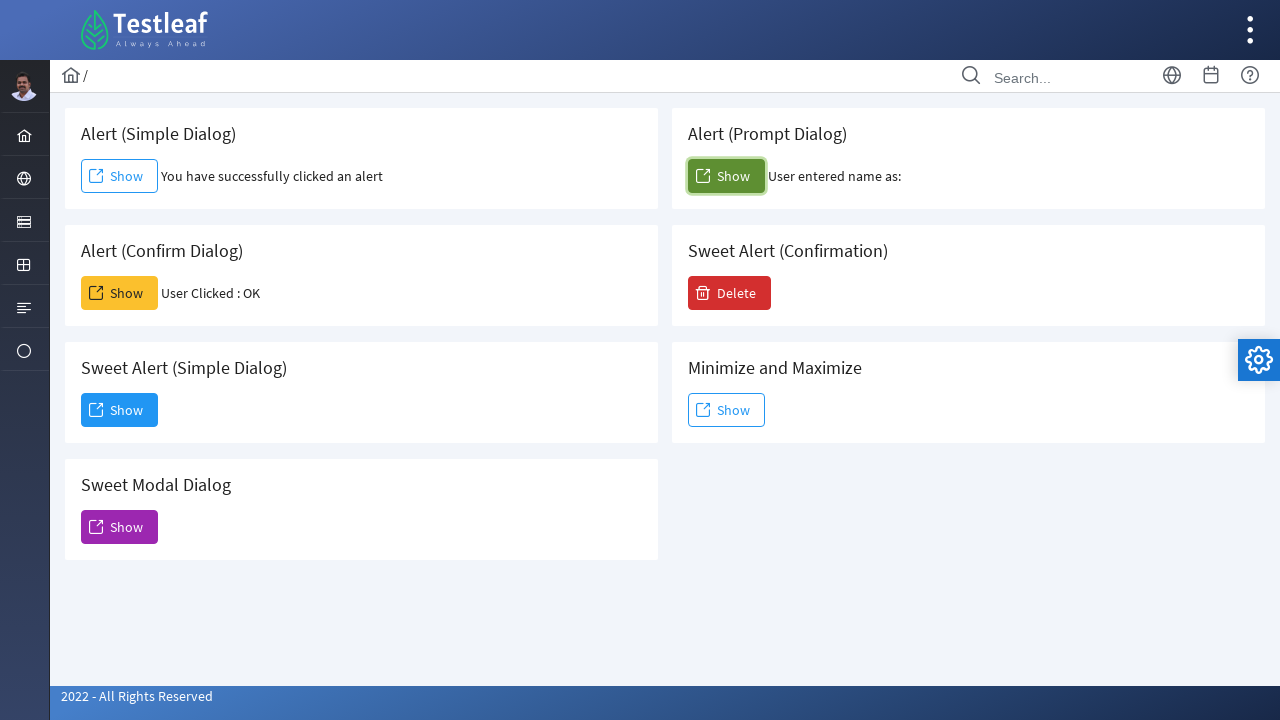

Waited 2 seconds after prompt alert
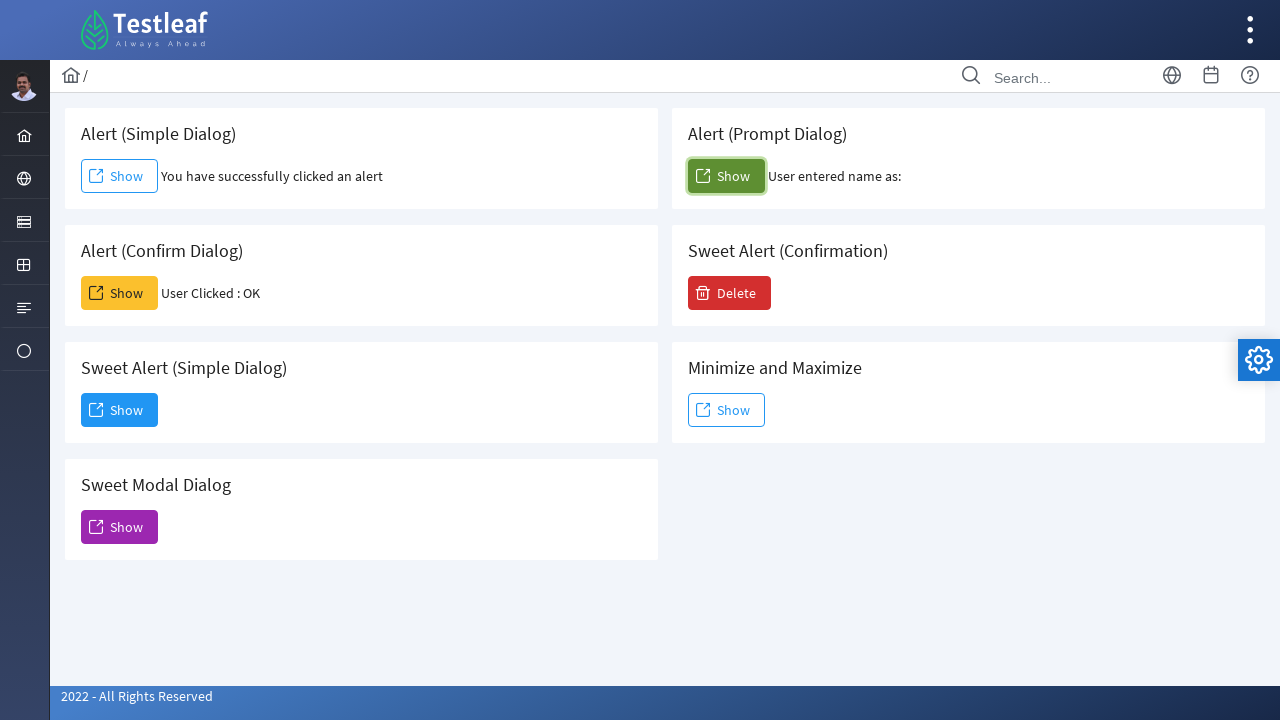

Clicked button to trigger prompt alert again at (726, 176) on #j_idt88\:j_idt104
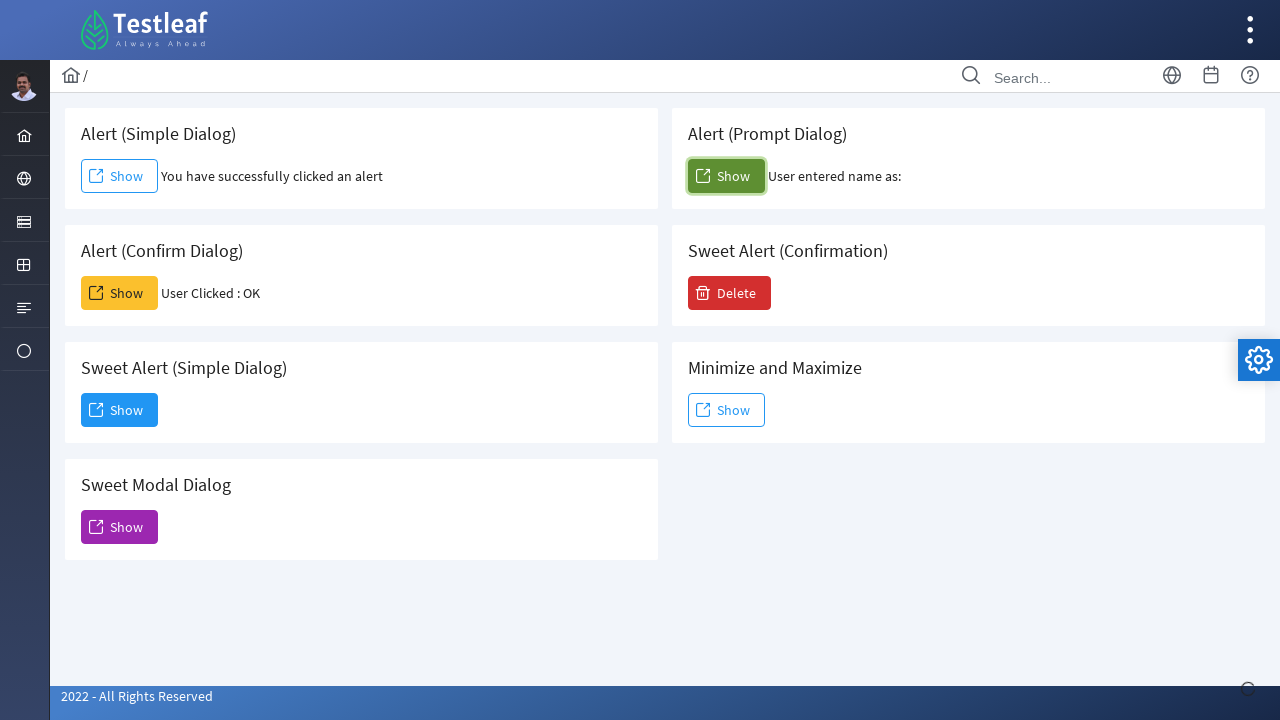

Dismissed prompt alert dialog
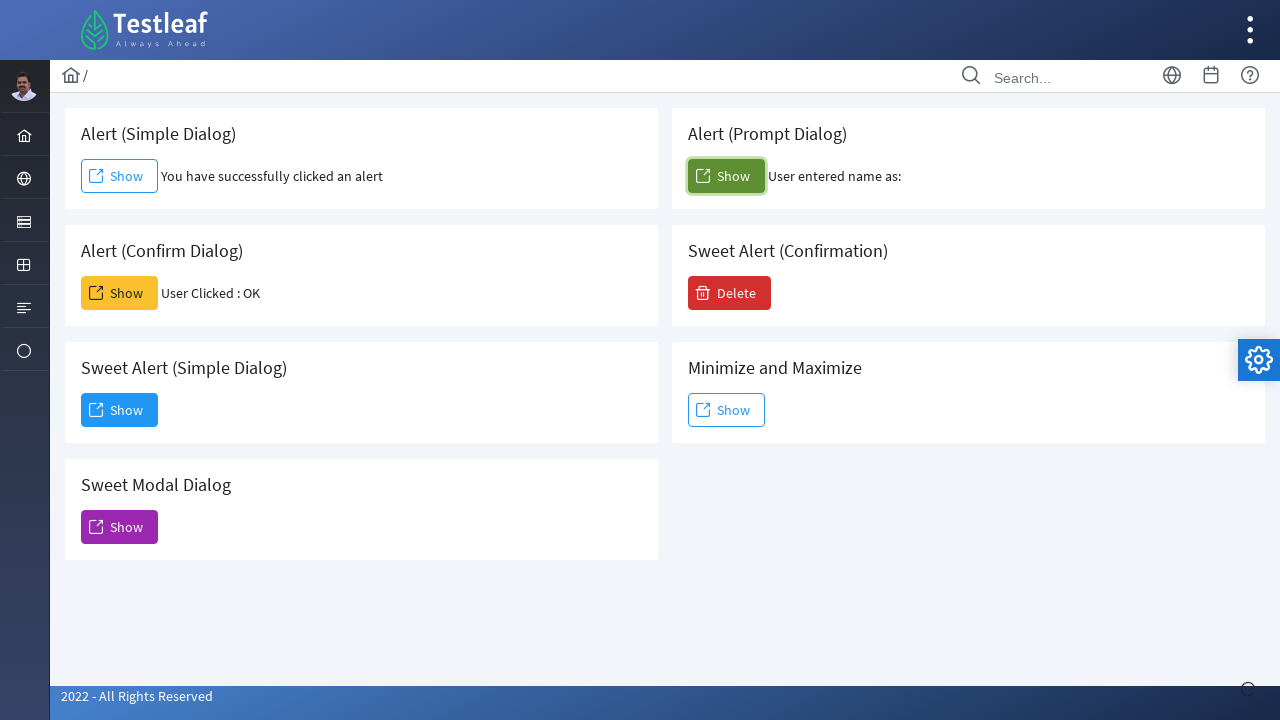

Clicked button to trigger sweet alert confirmation at (730, 293) on #j_idt88\:j_idt106
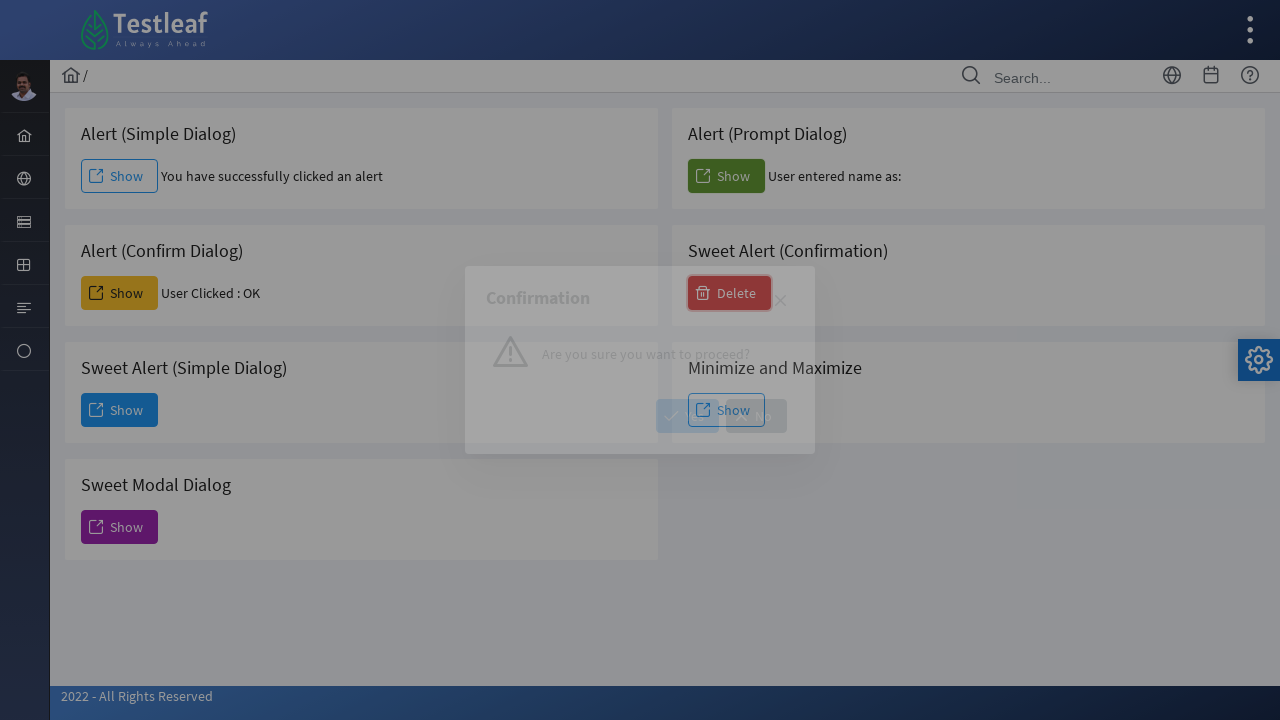

Clicked Yes button on sweet alert confirmation at (688, 416) on #j_idt88\:j_idt108
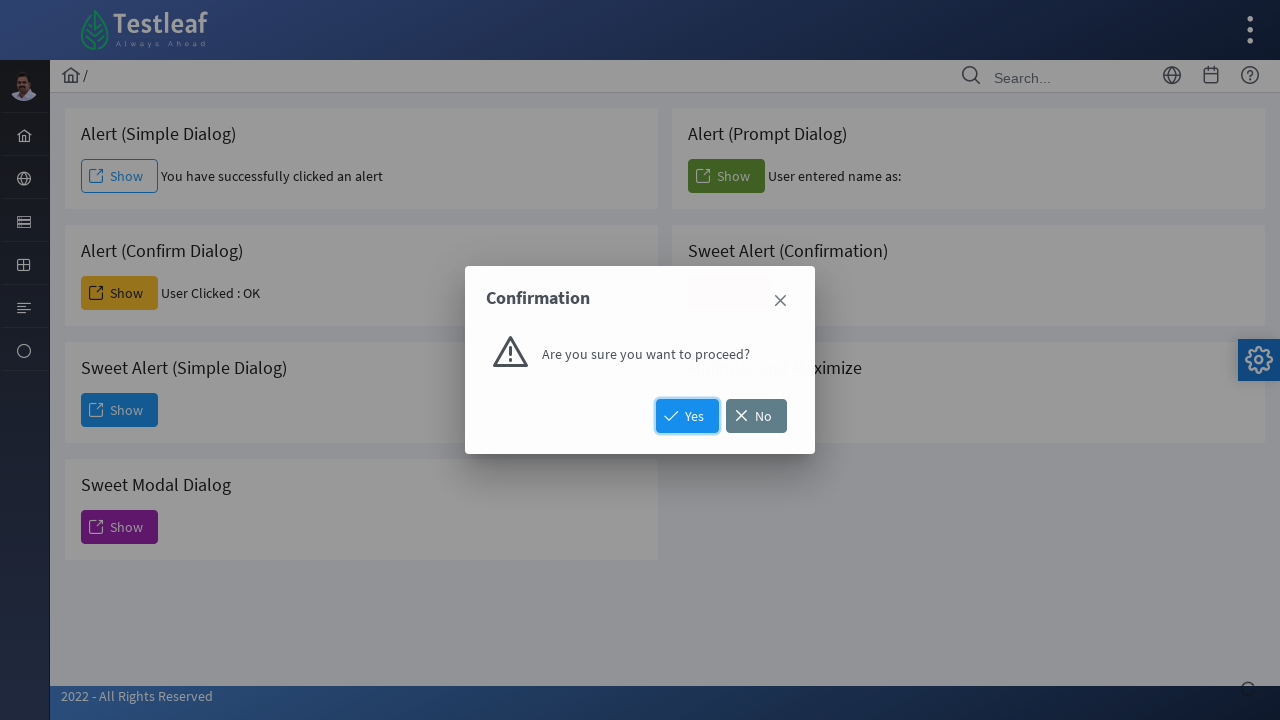

Waited 2 seconds after Yes button click
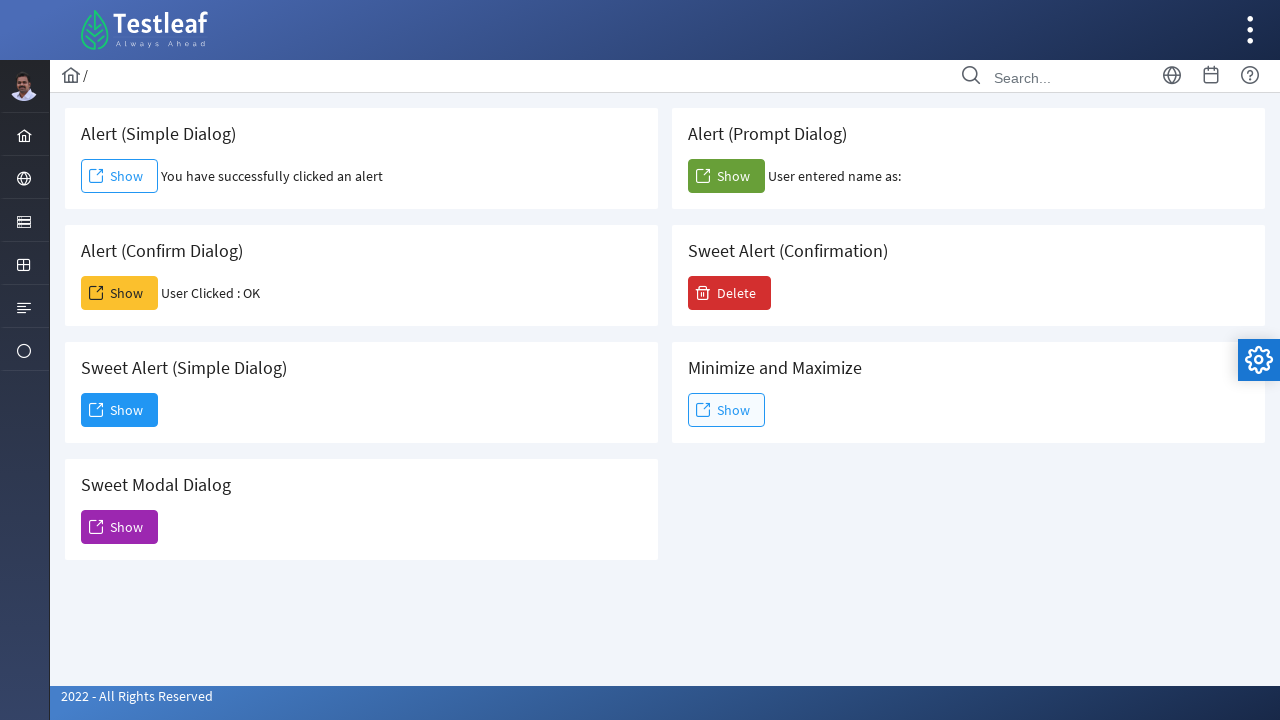

Clicked button to trigger sweet alert confirmation again at (730, 293) on #j_idt88\:j_idt106
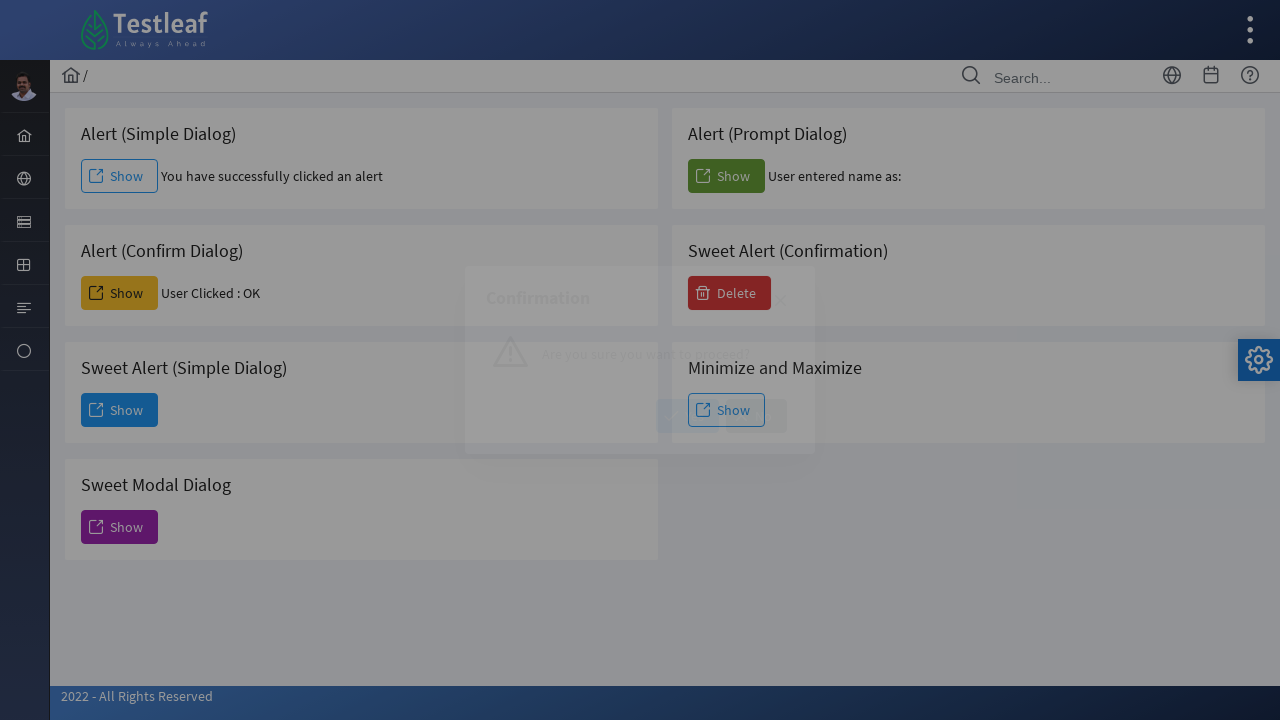

Waited 1 second for sweet alert confirmation to display
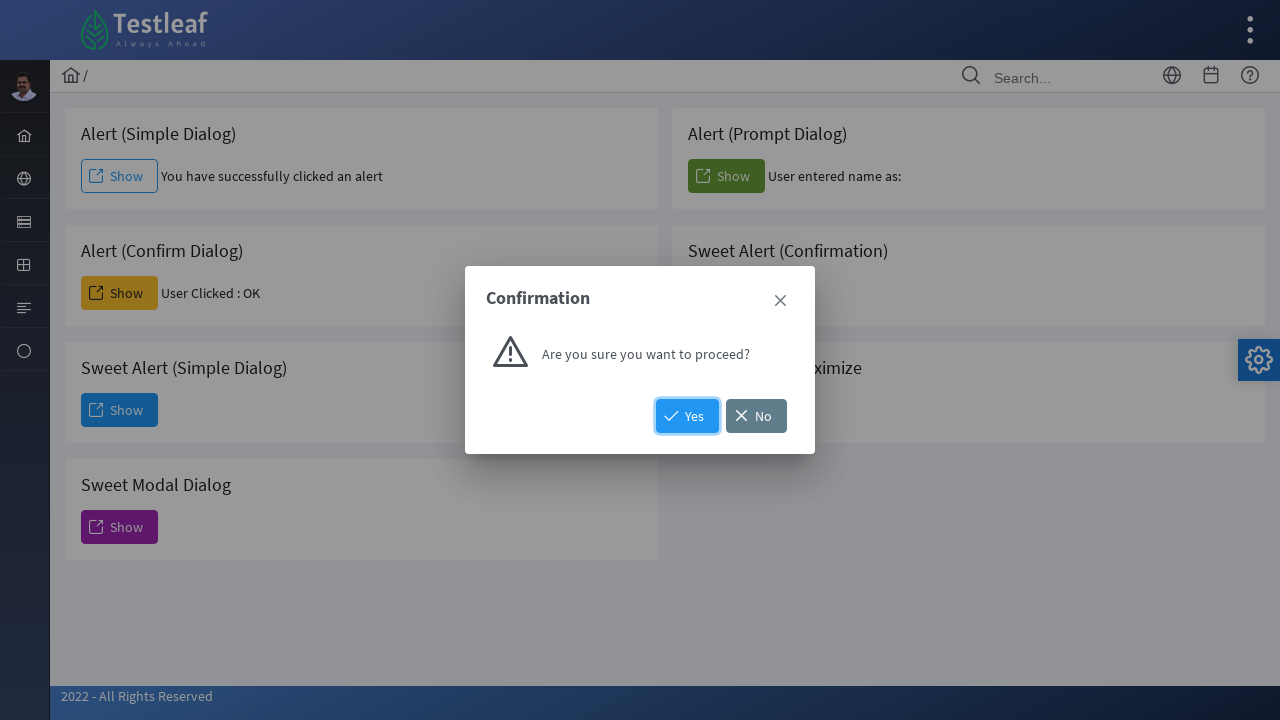

Clicked No button on sweet alert confirmation at (756, 416) on #j_idt88\:j_idt109
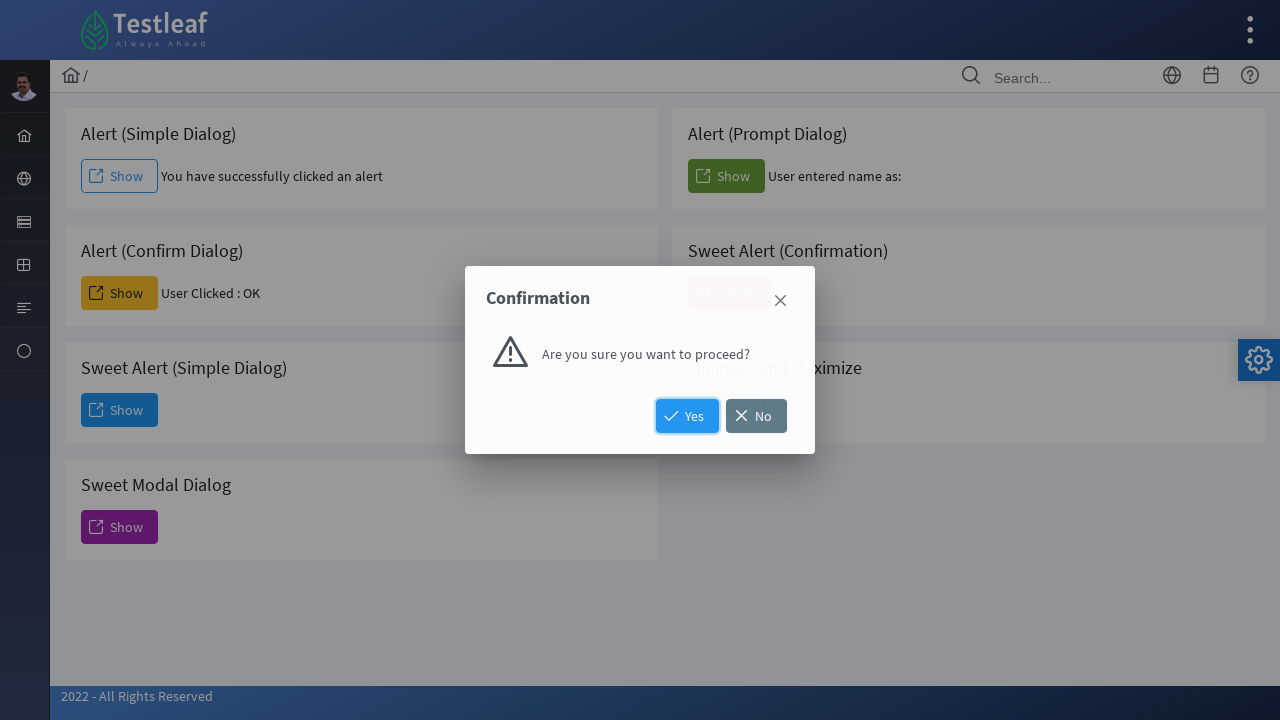

Waited 2 seconds after No button click
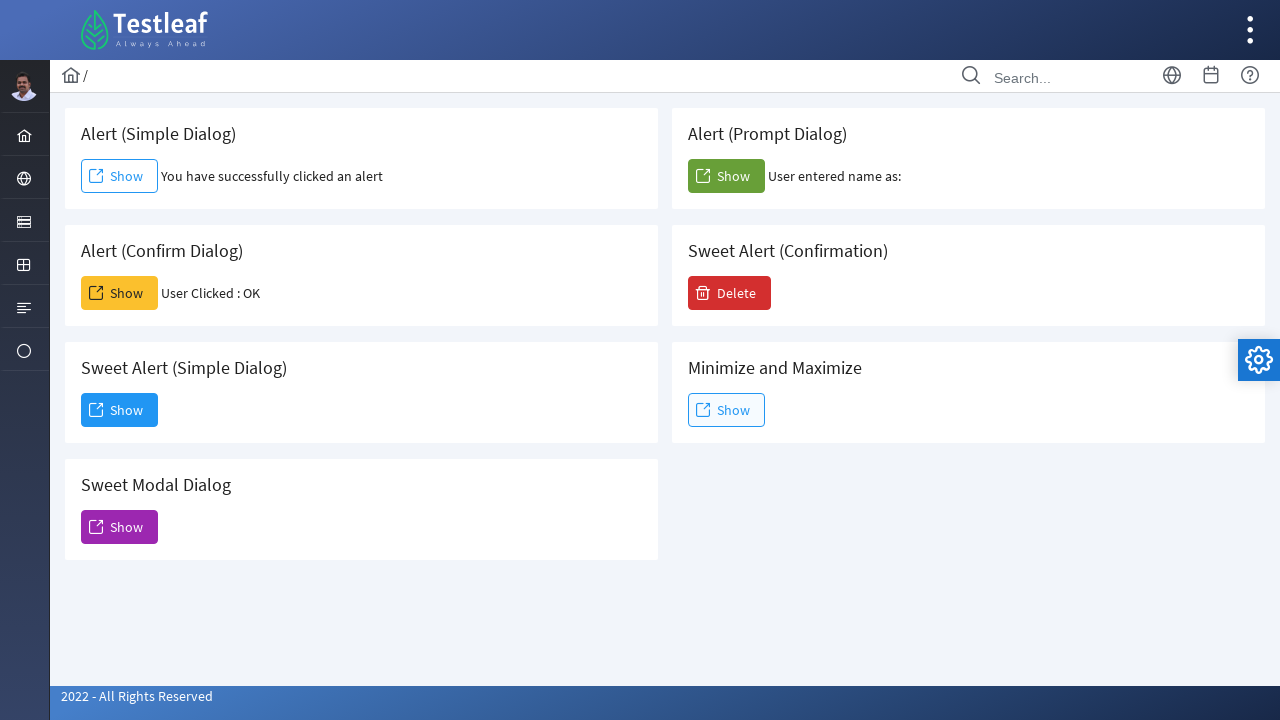

Clicked button to trigger sweet alert confirmation third time at (730, 293) on #j_idt88\:j_idt106
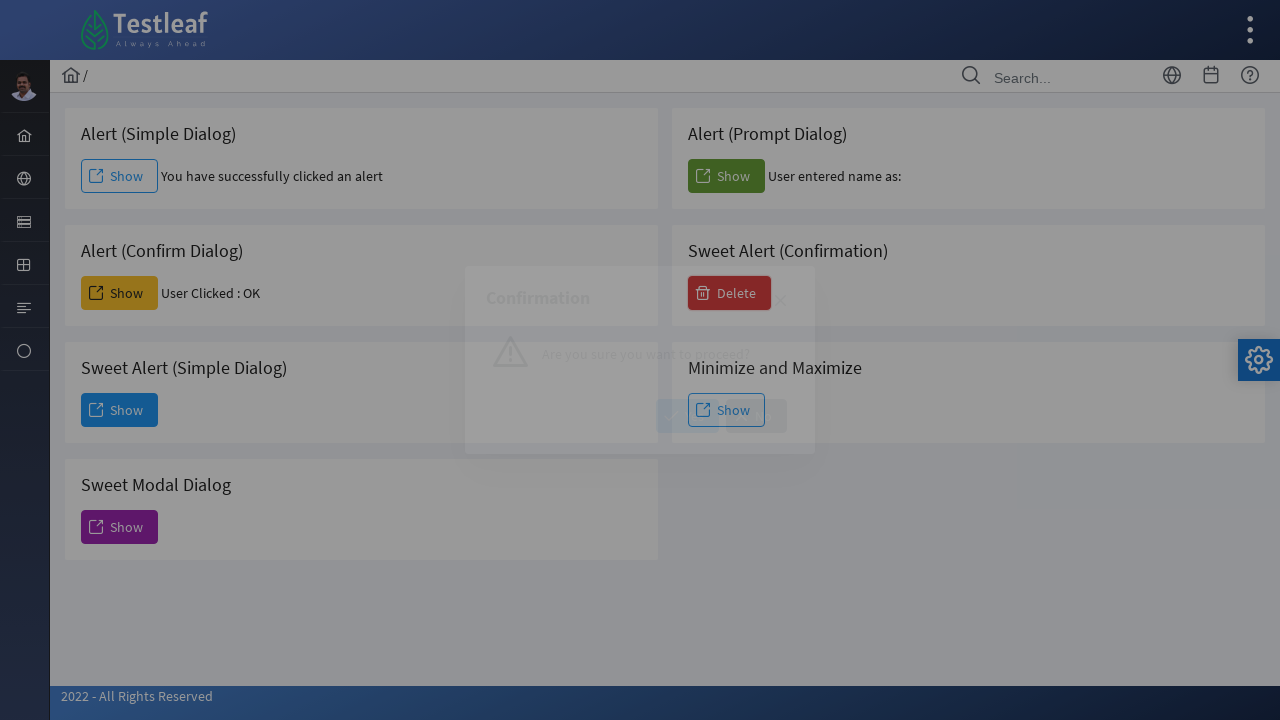

Waited 1 second for sweet alert confirmation to display
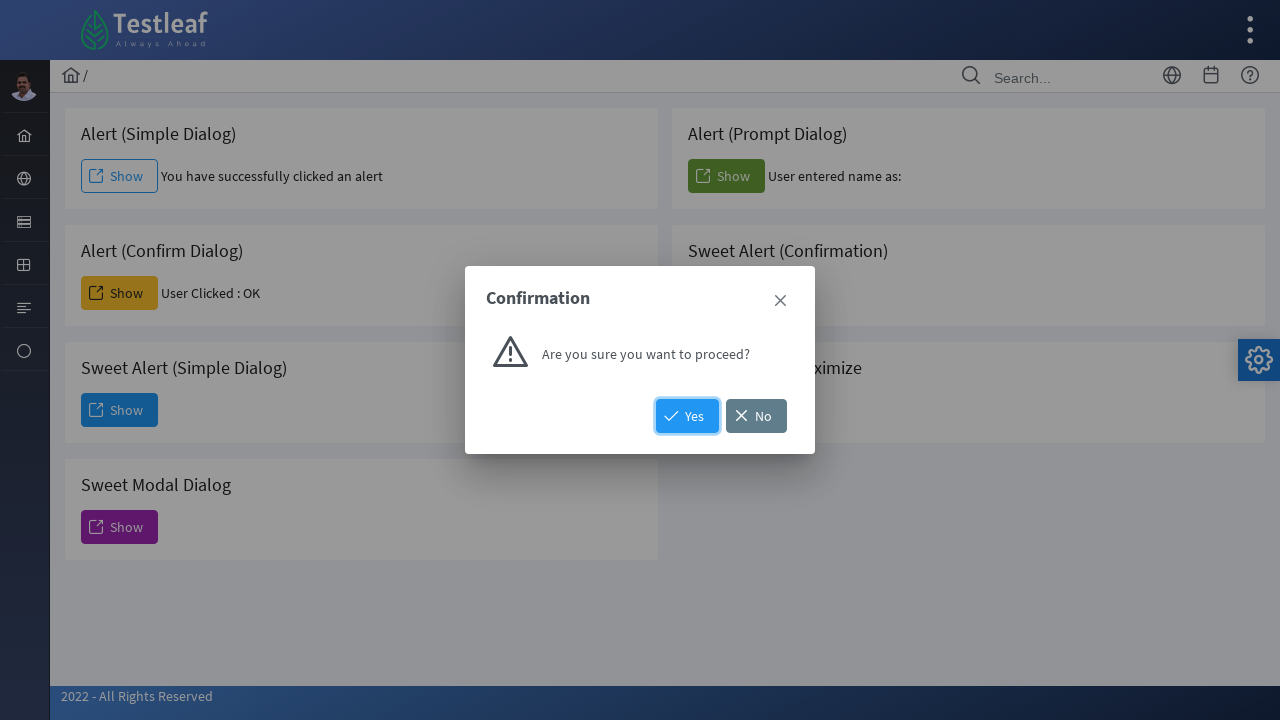

Clicked Close button on sweet alert confirmation at (780, 301) on (//a[@aria-label='Close'])[4]
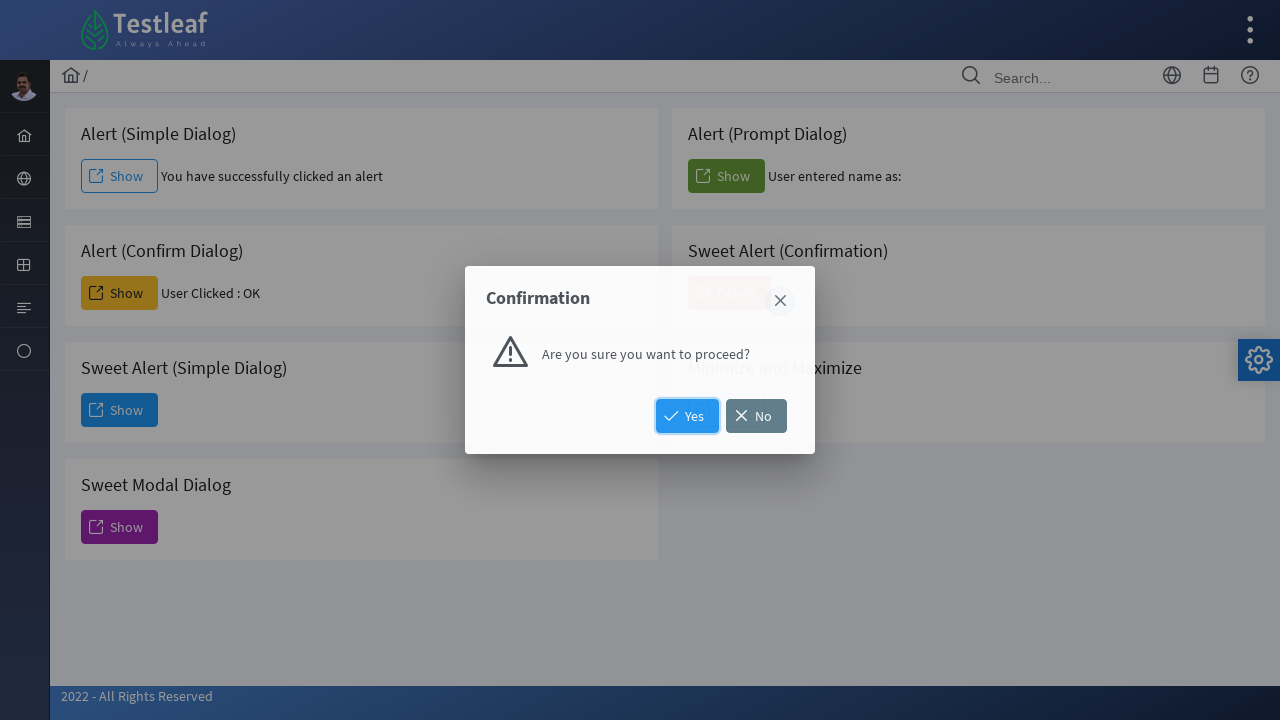

Clicked button to trigger maximize/minimize alert at (726, 410) on #j_idt88\:j_idt111
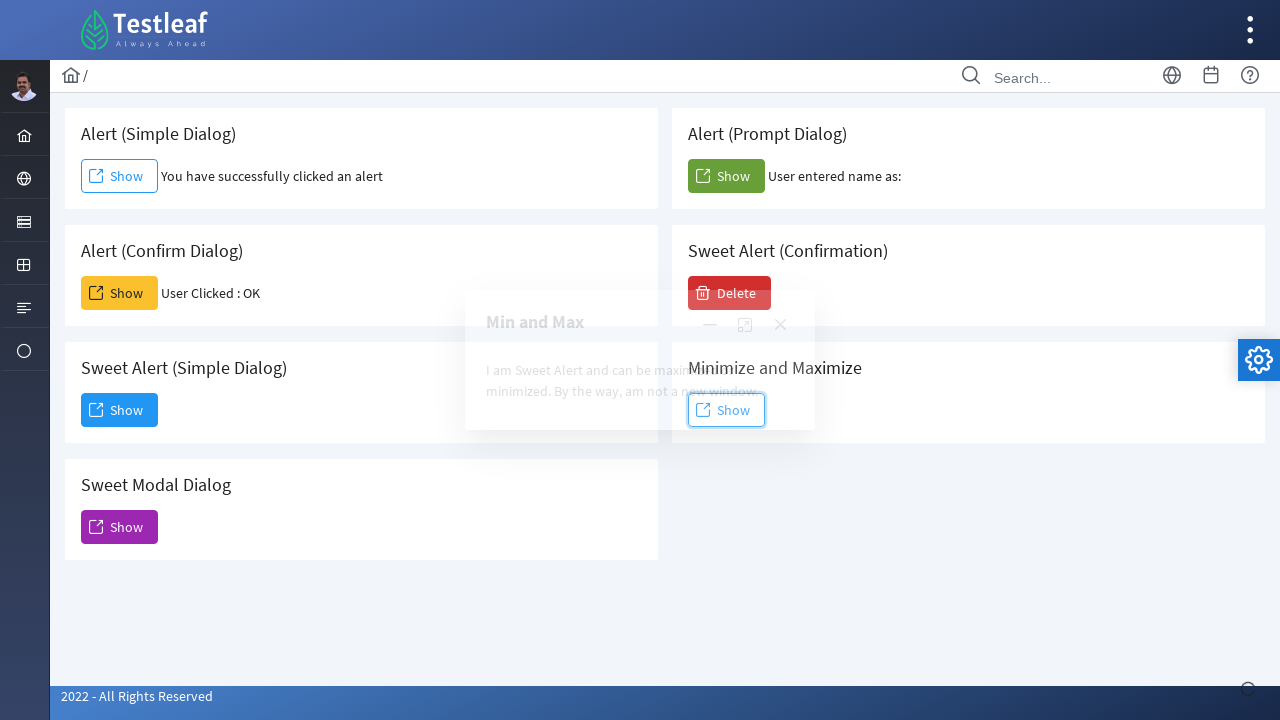

Waited 2 seconds for maximize/minimize alert to display
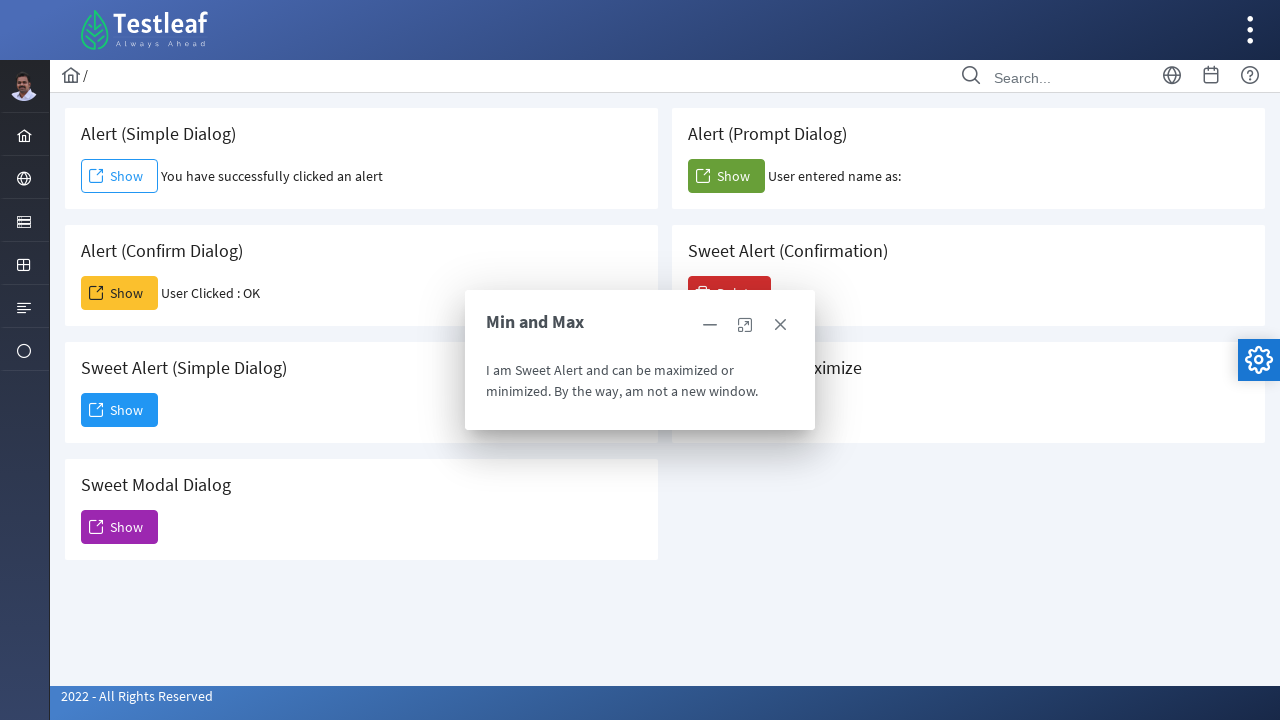

Clicked minimize button on alert (first time) at (710, 325) on (//a[@role='button'])[5]
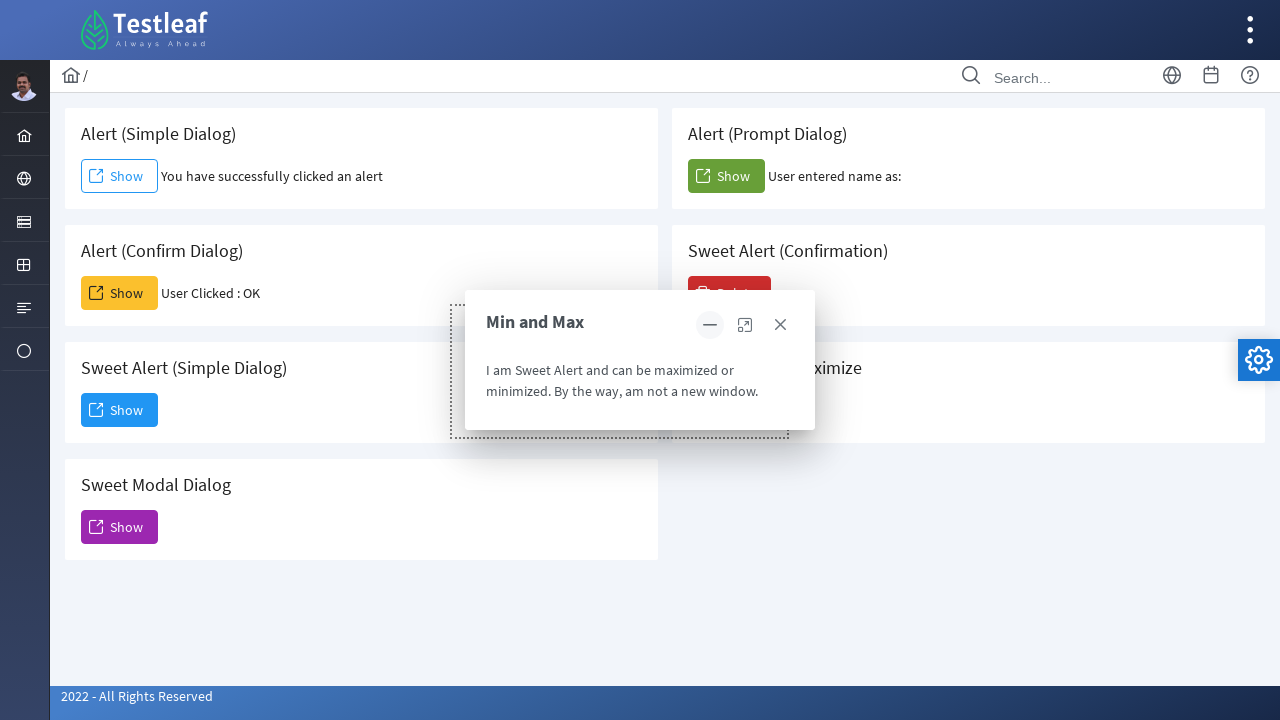

Waited 2 seconds after first minimize click
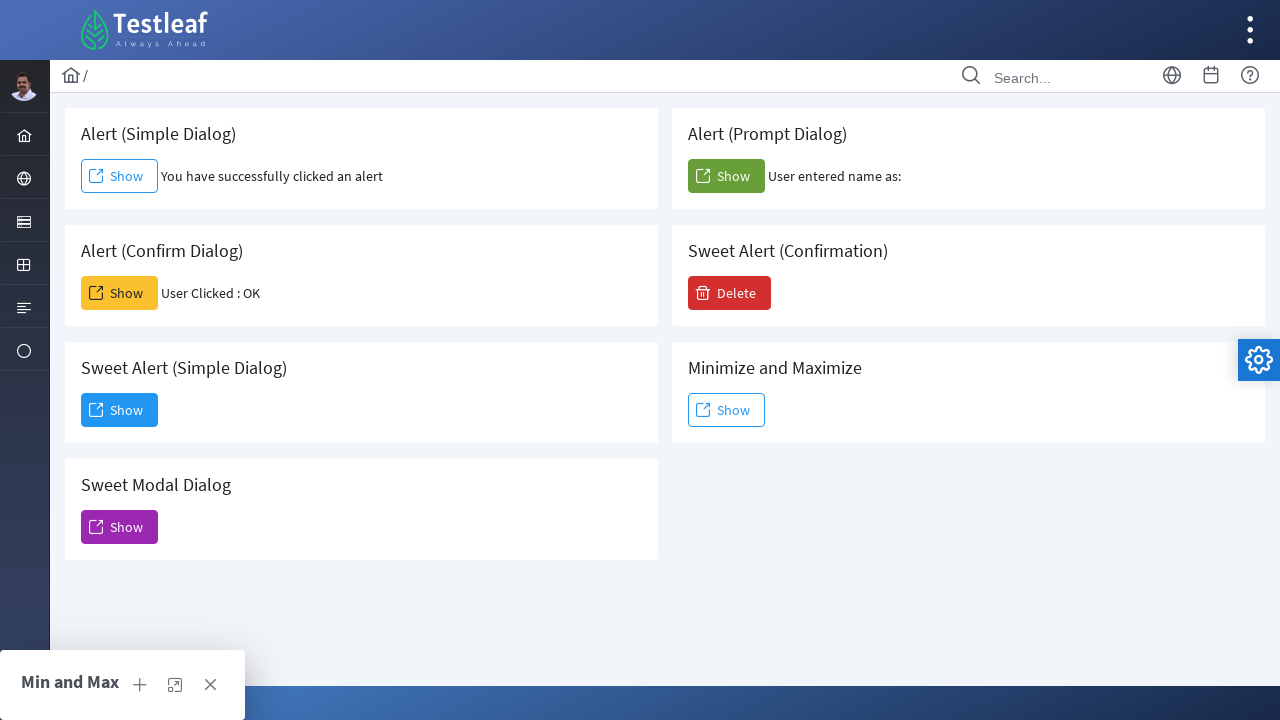

Clicked minimize button on alert (second time) at (140, 685) on (//a[@role='button'])[5]
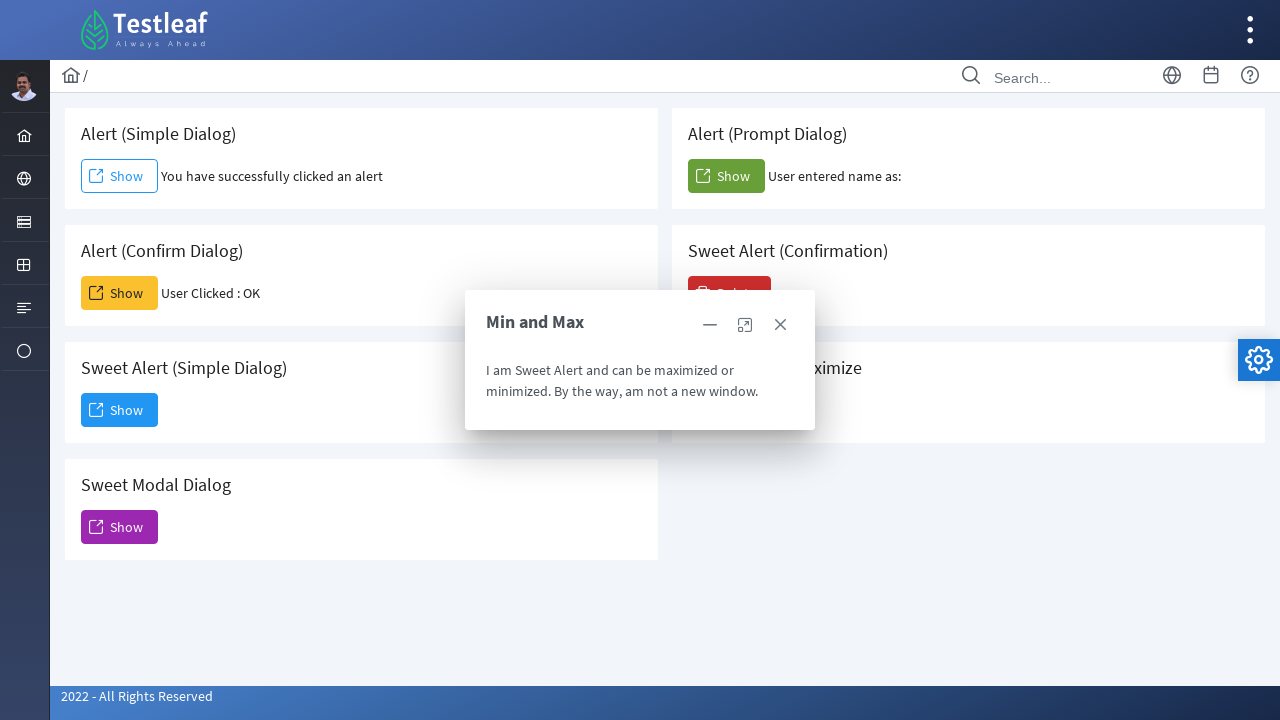

Waited 2 seconds after second minimize click
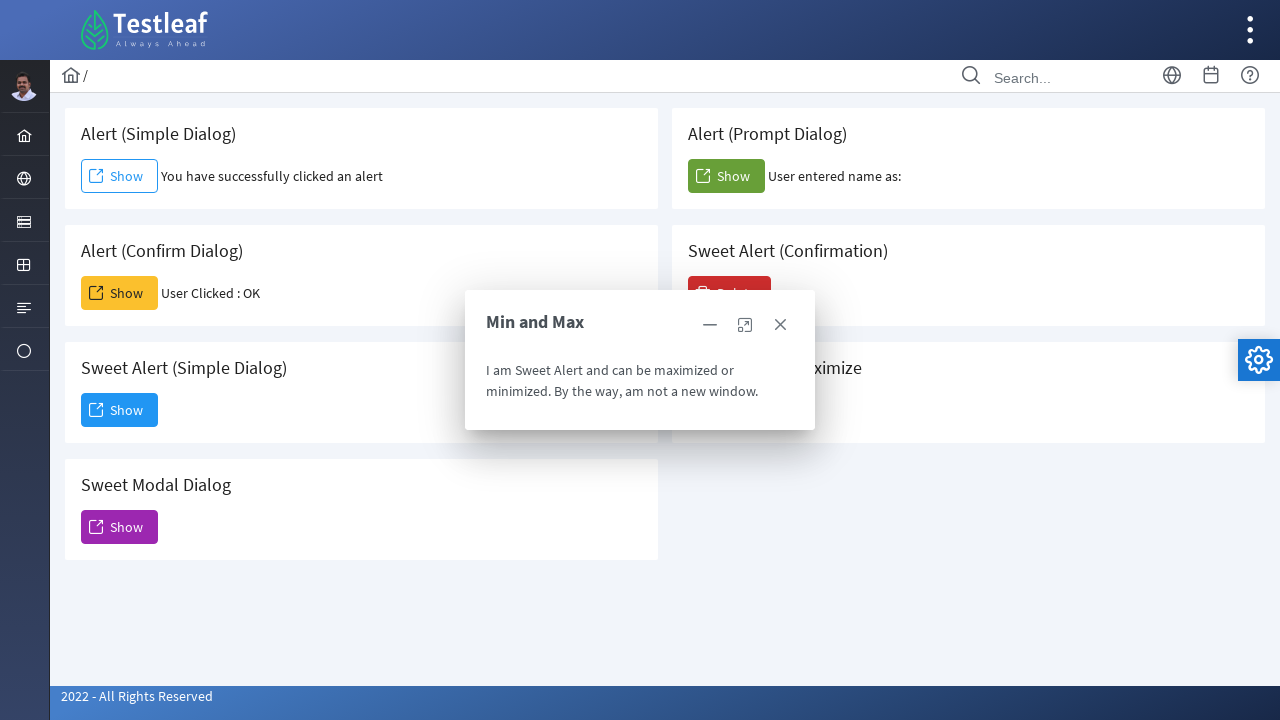

Clicked maximize button on alert (first time) at (745, 325) on (//a[@role='button'])[4]
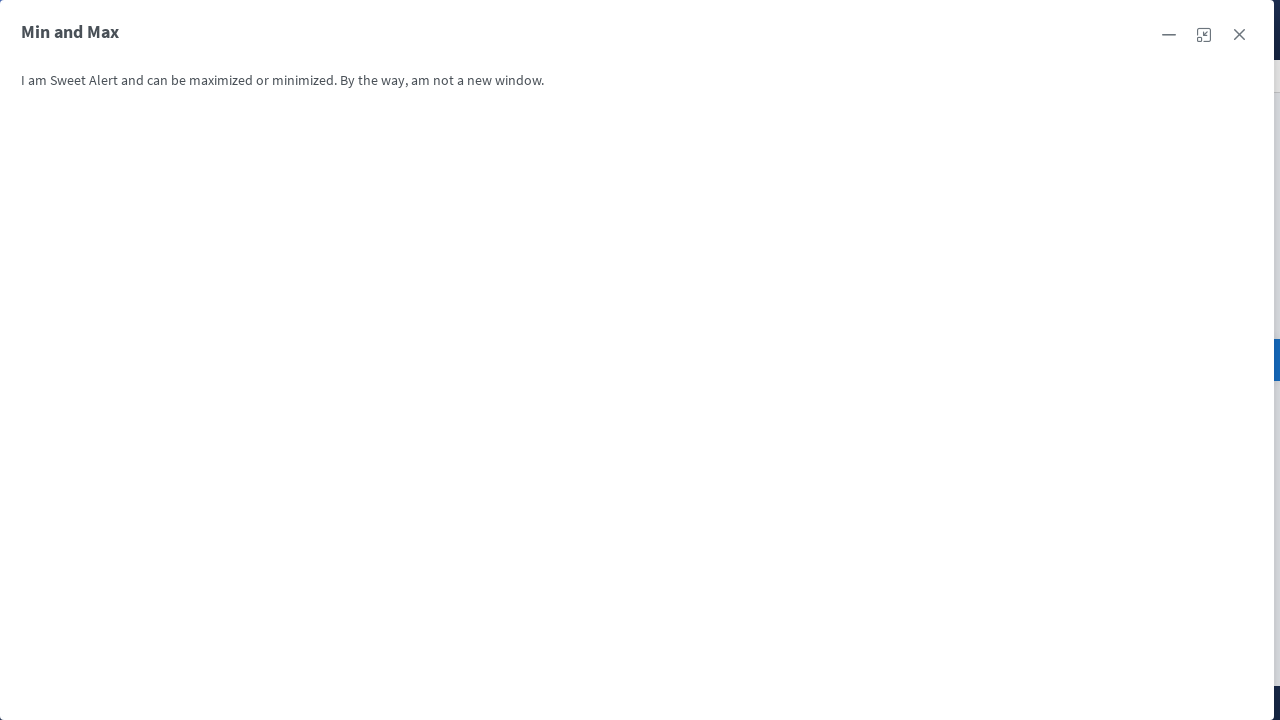

Waited 2 seconds after first maximize click
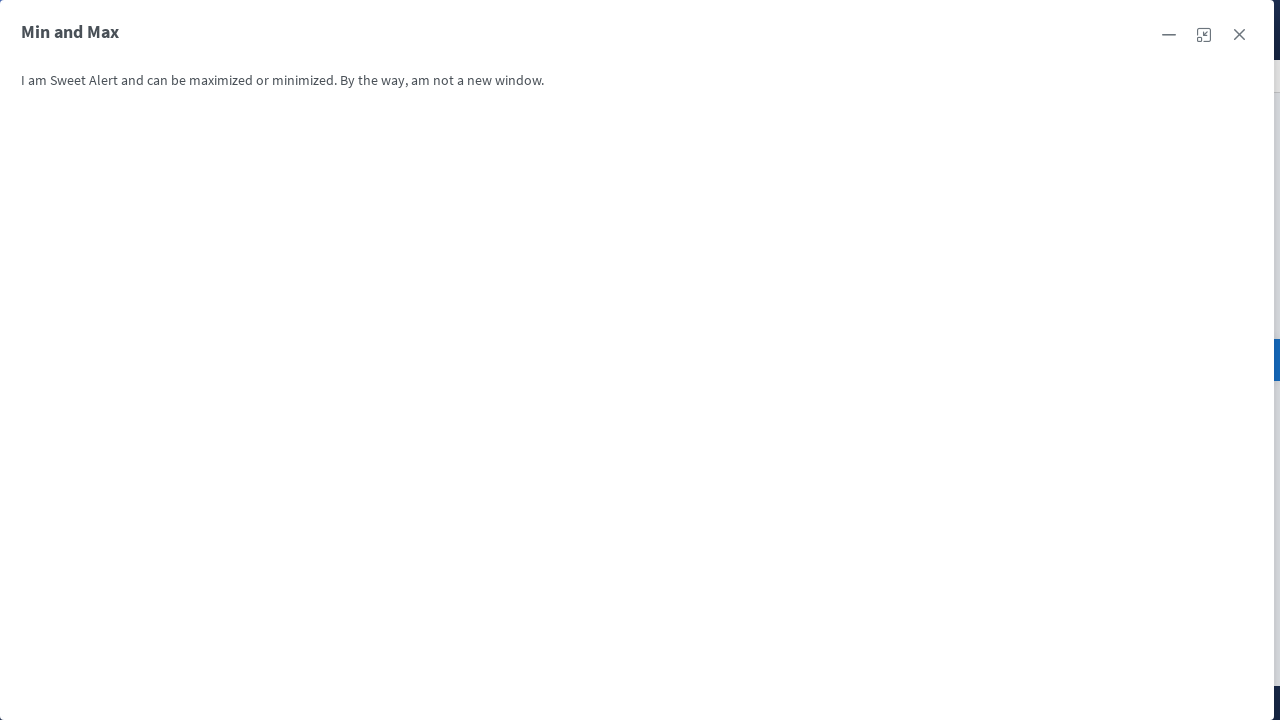

Clicked maximize button on alert (second time) at (1204, 35) on (//a[@role='button'])[4]
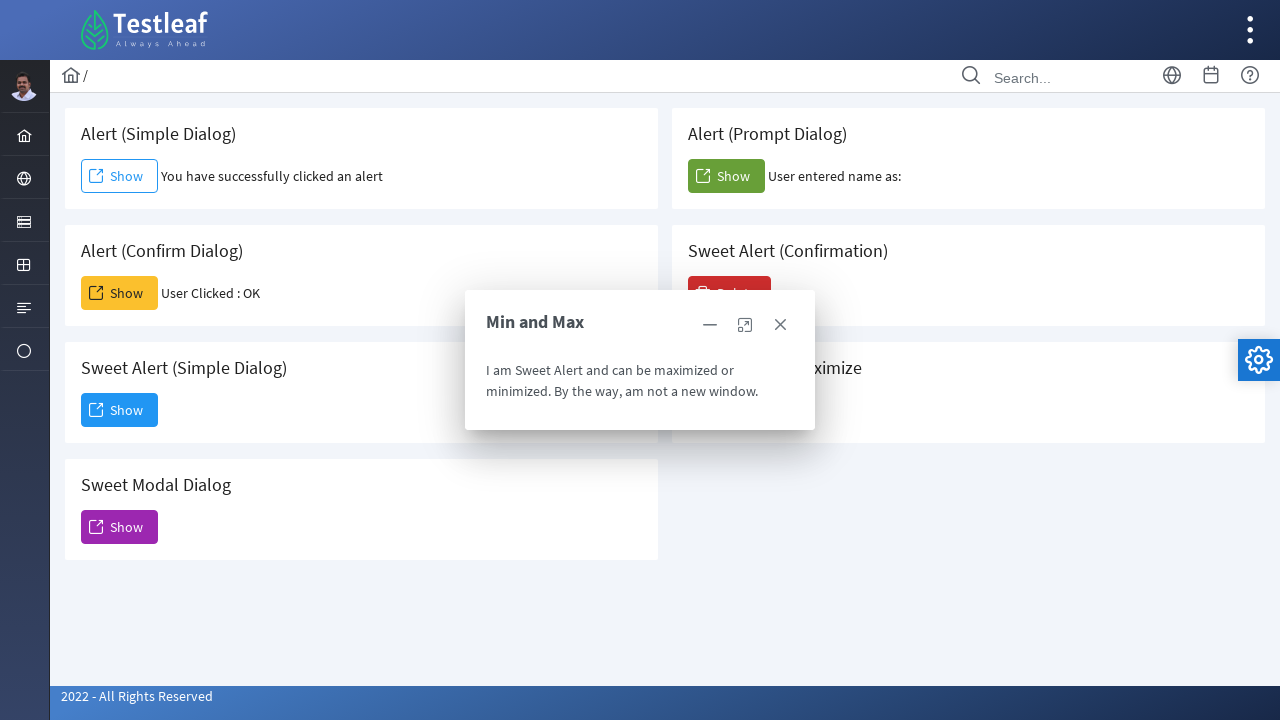

Waited 2 seconds after second maximize click
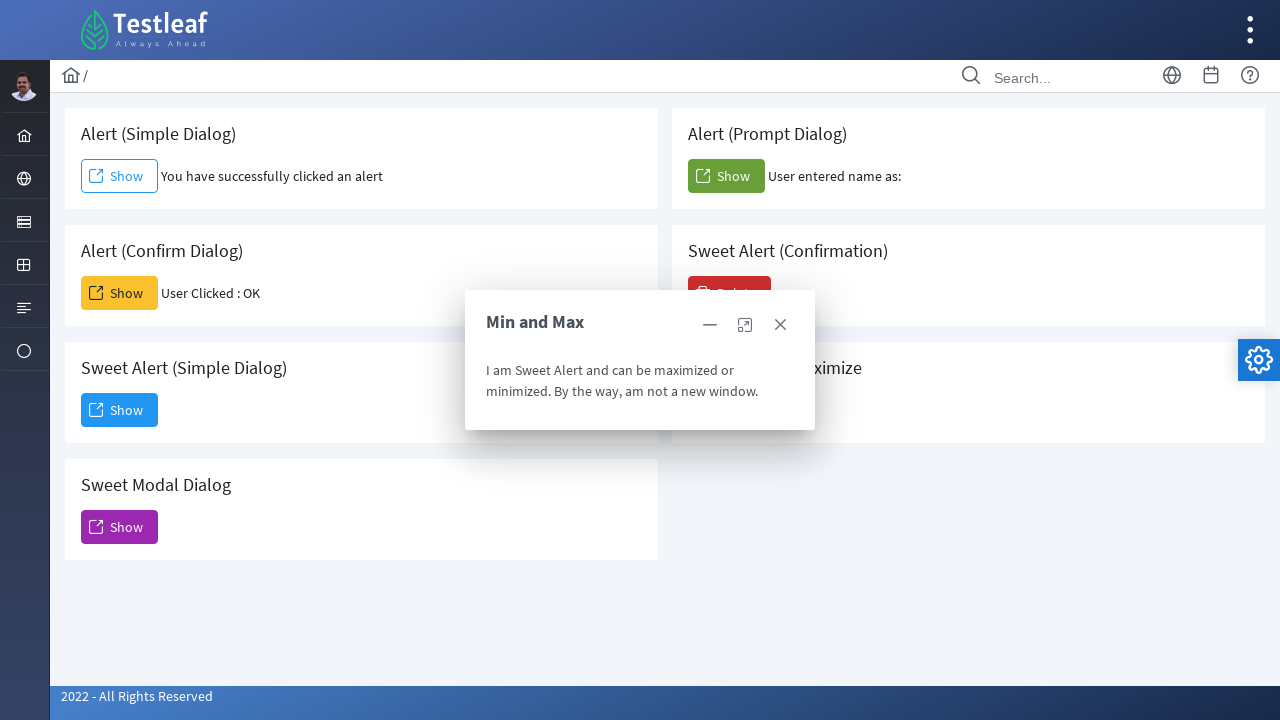

Clicked close button on maximize/minimize alert at (780, 325) on (//a[@aria-label='Close'])[3]
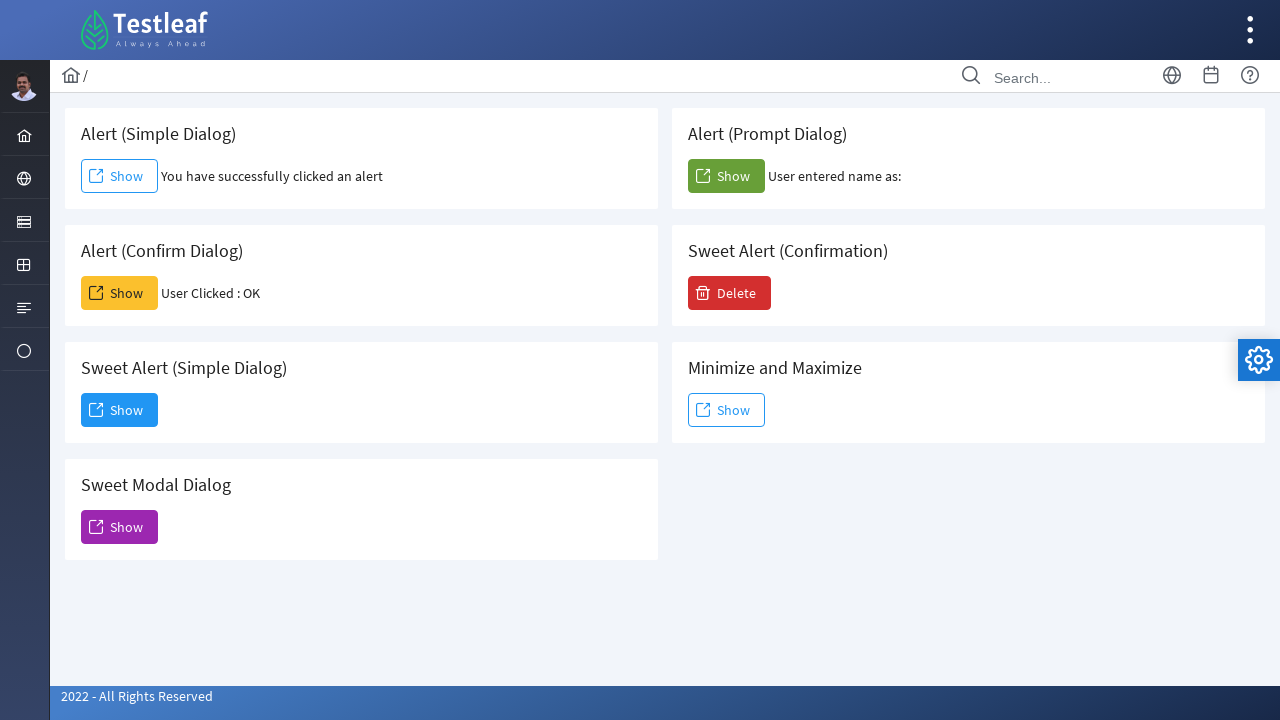

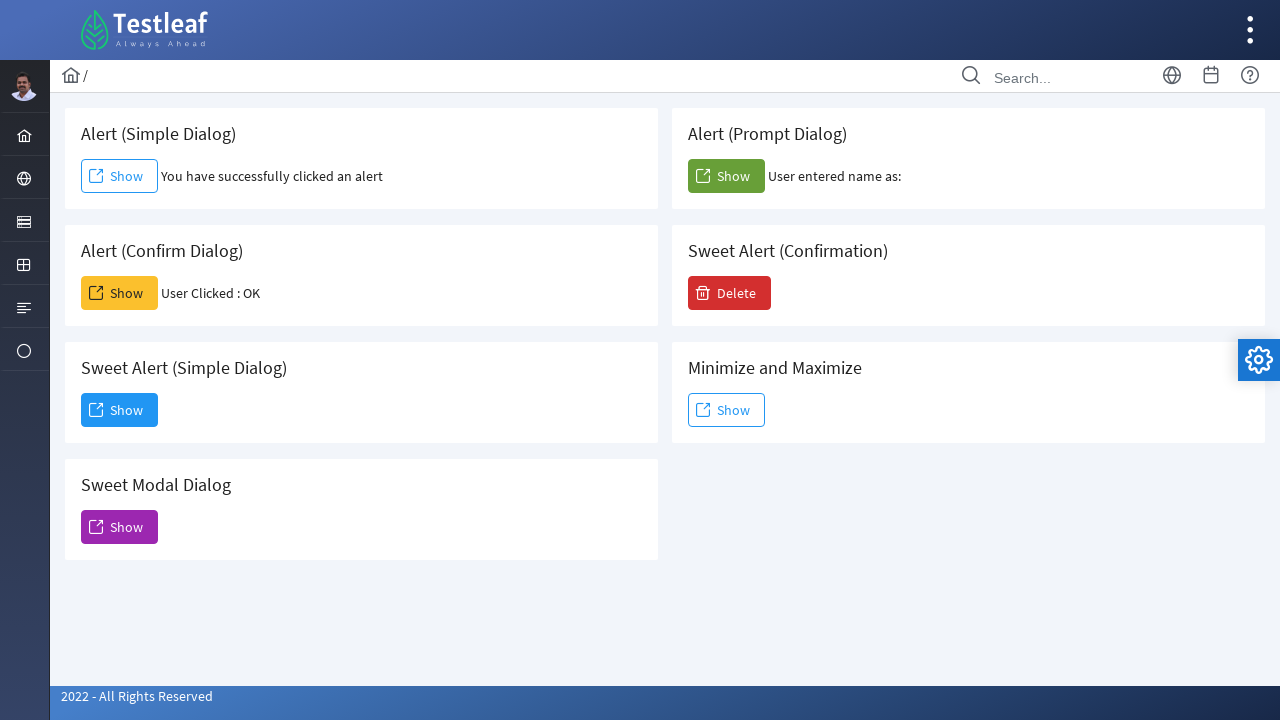